Tests a todo app by adding 5 new items to the list, then marking all 10 items (5 existing + 5 new) as completed by clicking their checkboxes.

Starting URL: https://lambdatest.github.io/sample-todo-app/

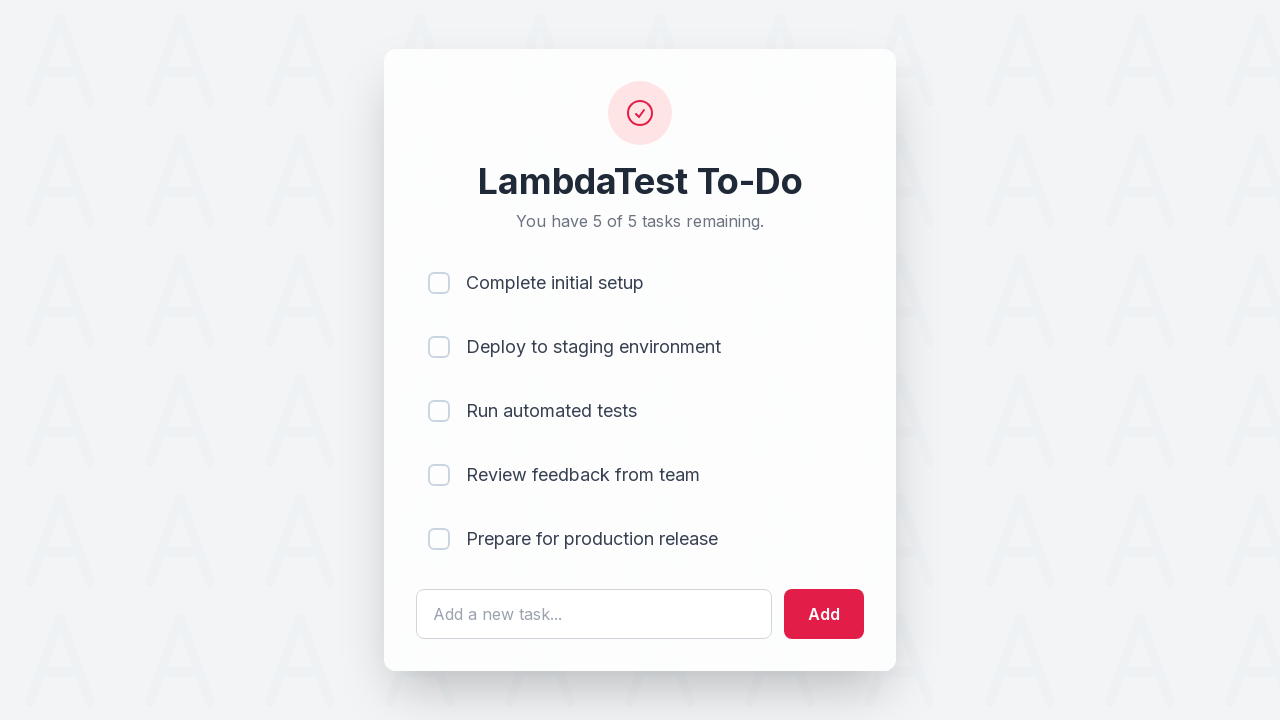

Waited for todo input field to load
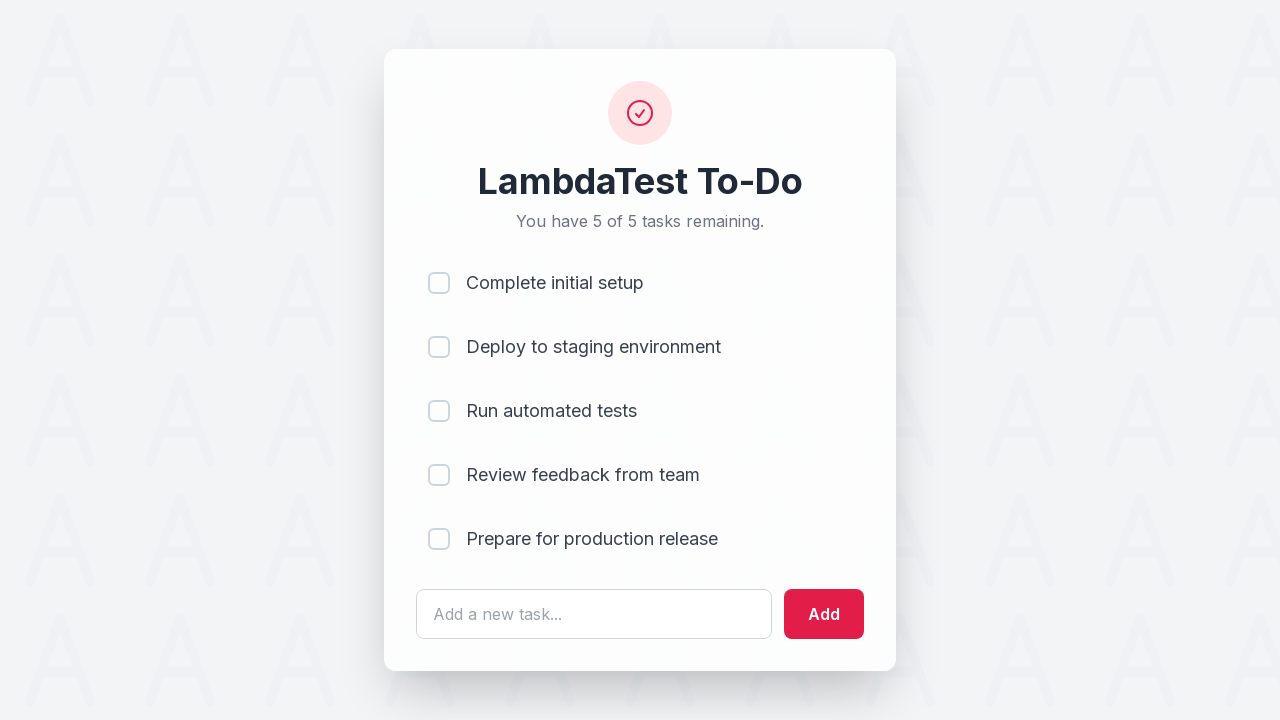

Clicked todo input field to add item 1 at (594, 614) on #sampletodotext
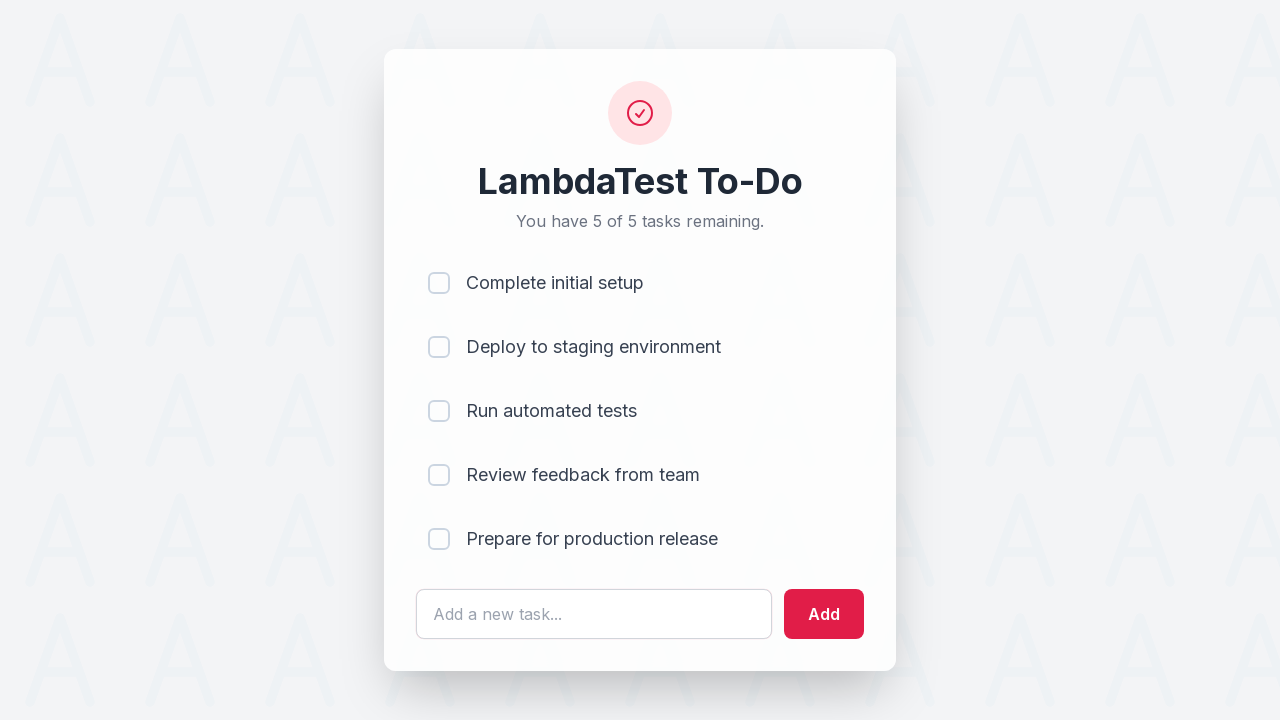

Filled input field with 'Adding a new item 1' on #sampletodotext
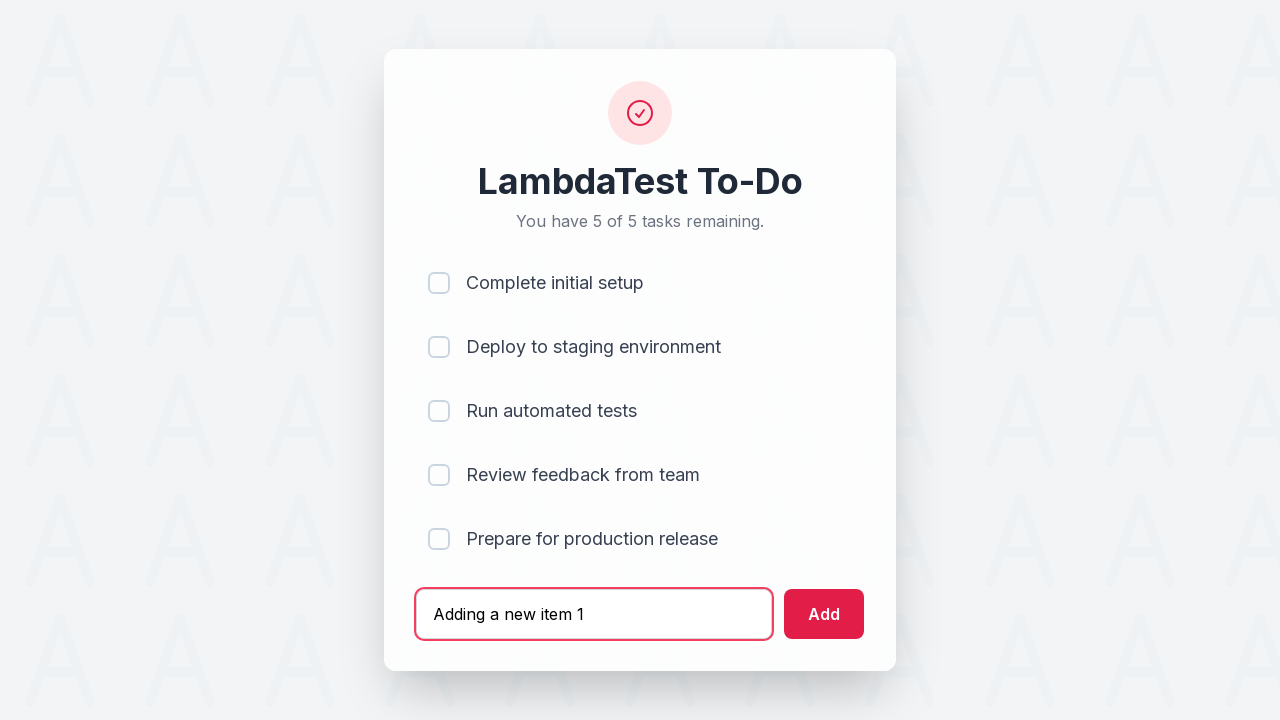

Pressed Enter to add item 1 to the todo list on #sampletodotext
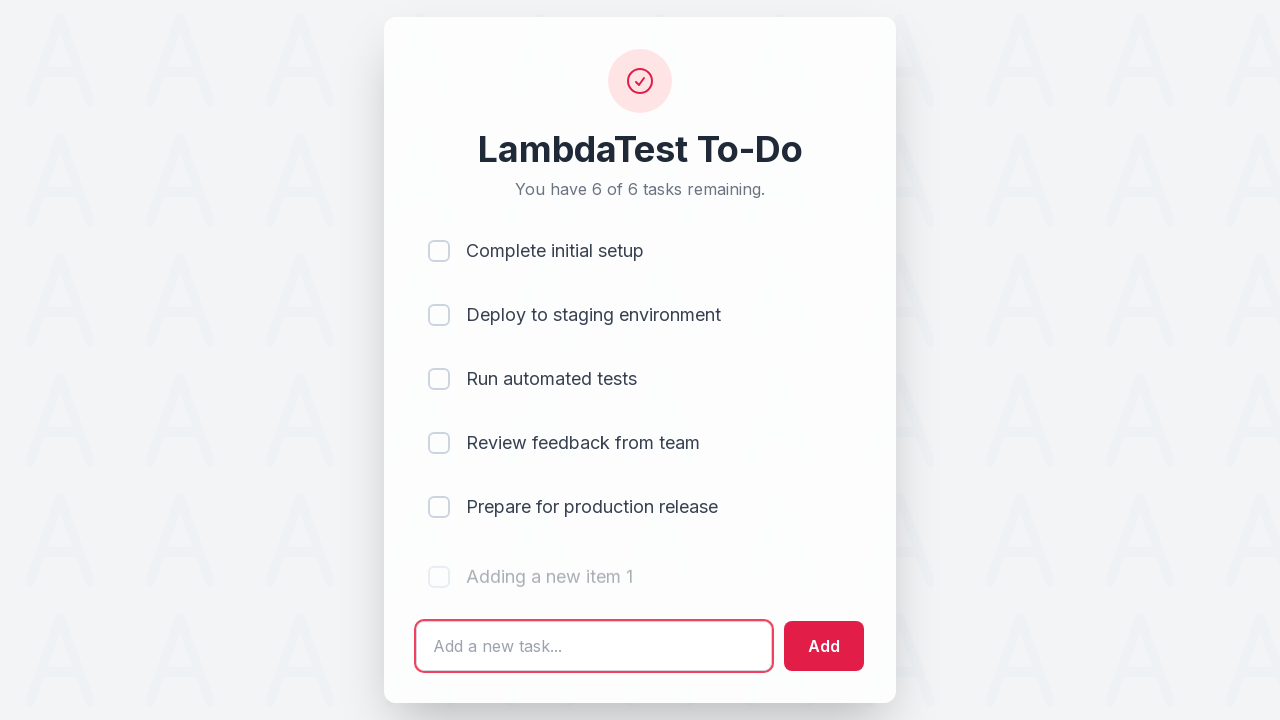

Waited 500ms for item 1 to be added
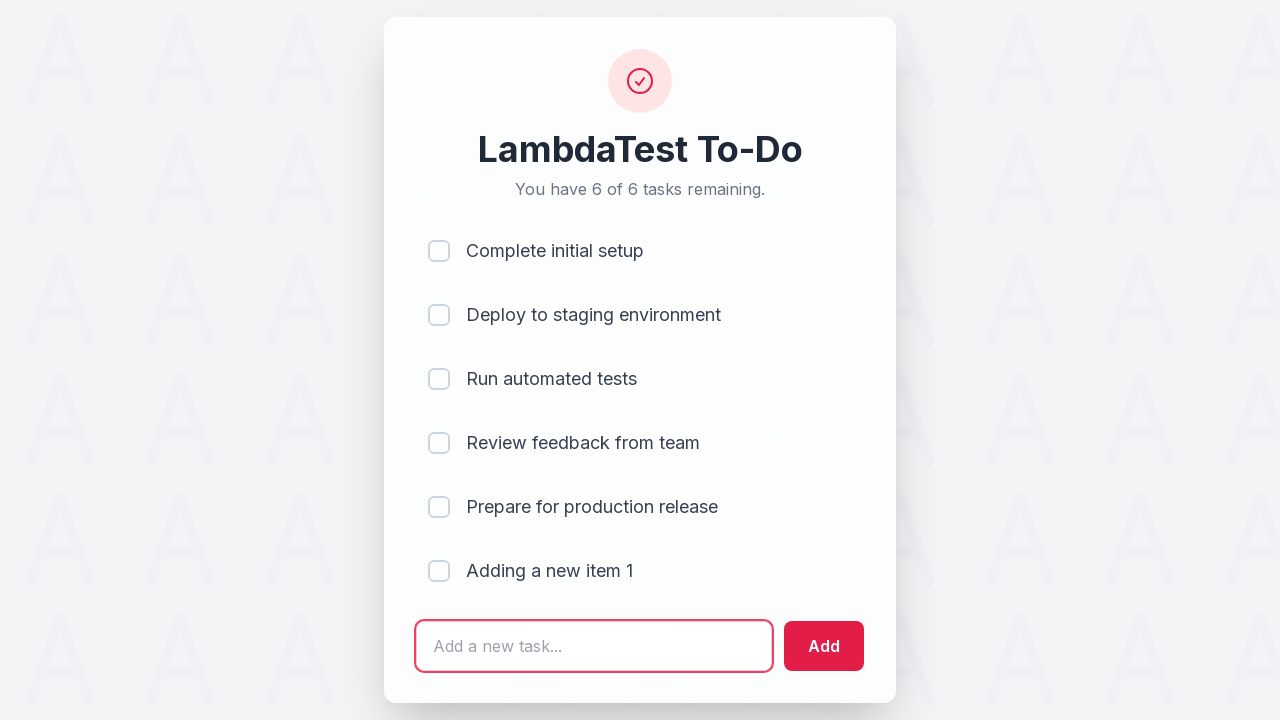

Clicked todo input field to add item 2 at (594, 646) on #sampletodotext
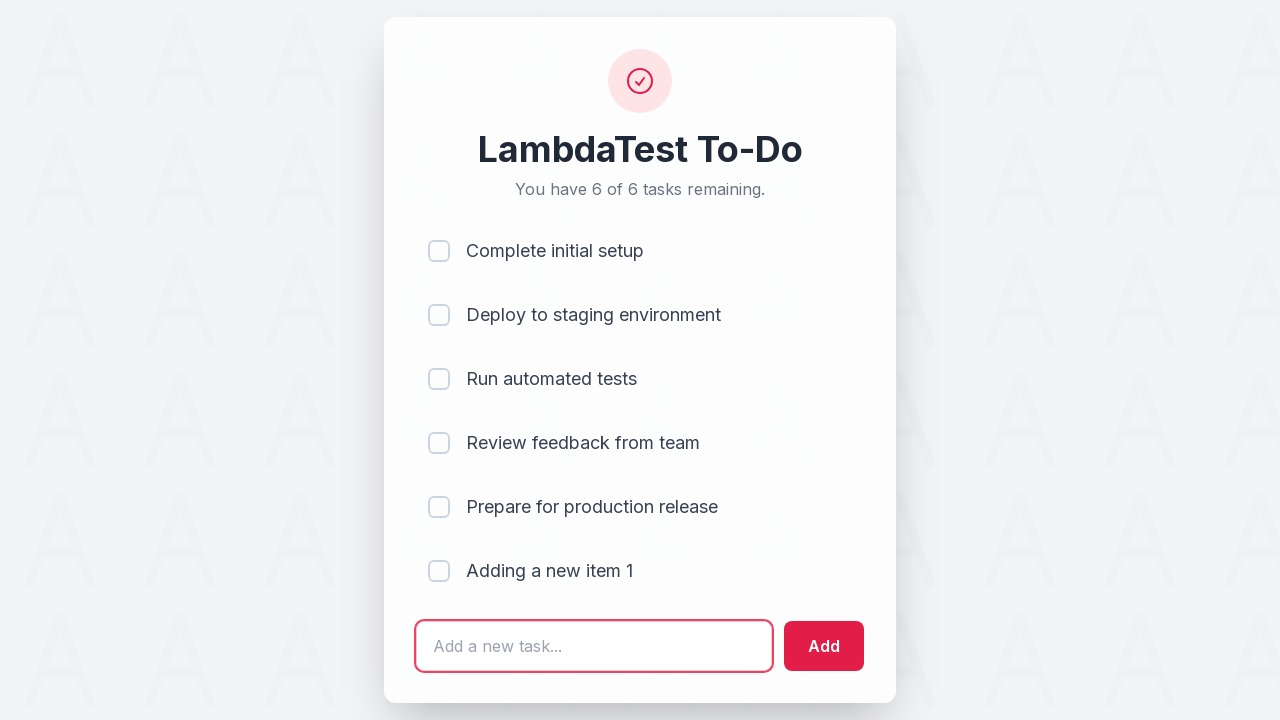

Filled input field with 'Adding a new item 2' on #sampletodotext
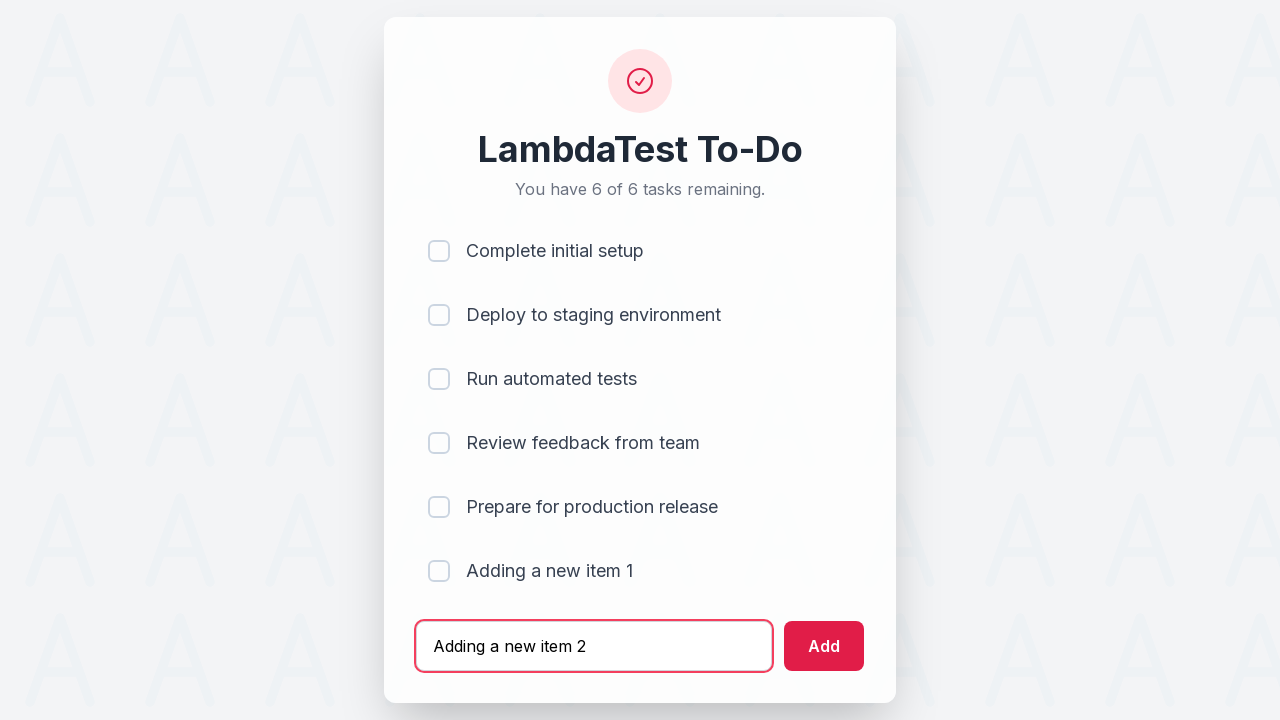

Pressed Enter to add item 2 to the todo list on #sampletodotext
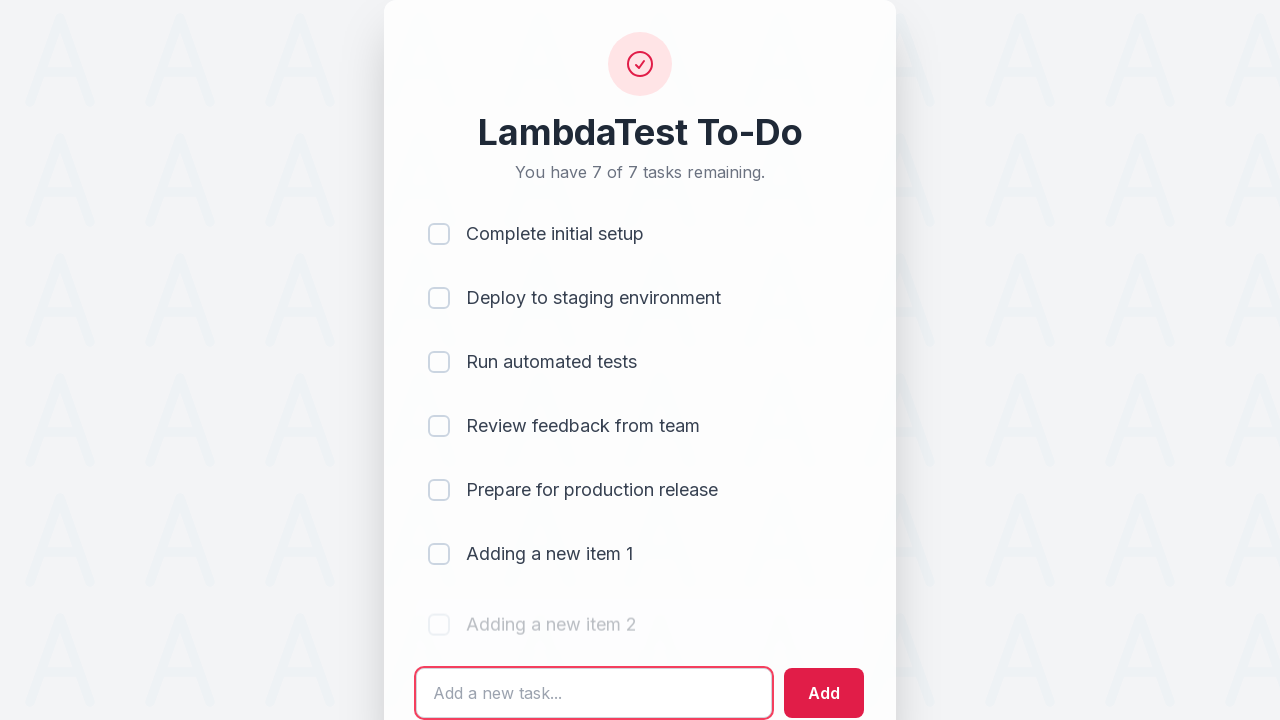

Waited 500ms for item 2 to be added
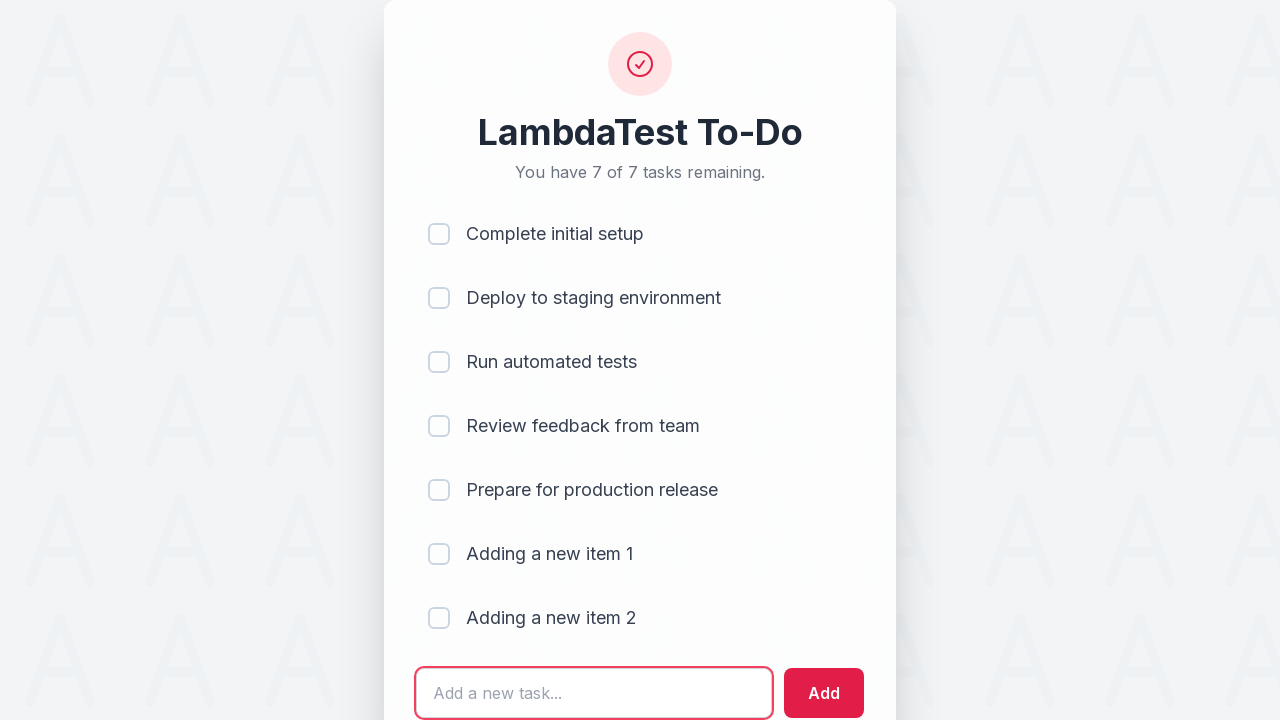

Clicked todo input field to add item 3 at (594, 693) on #sampletodotext
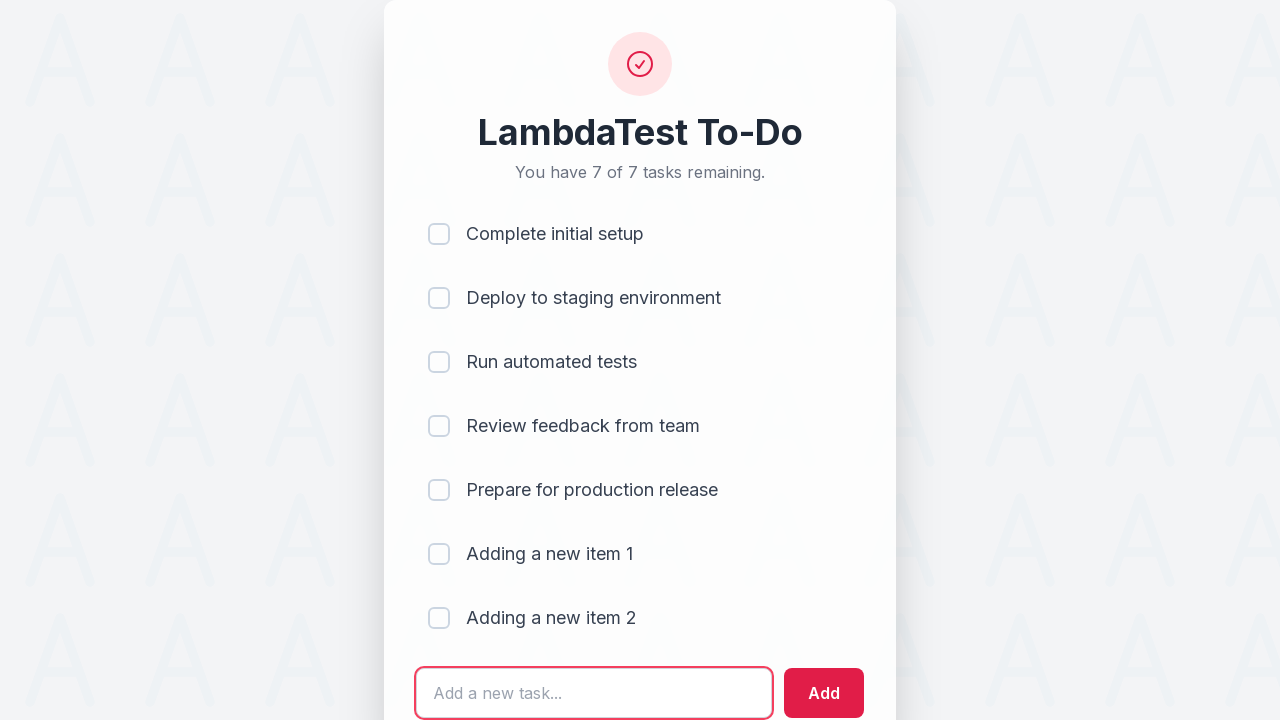

Filled input field with 'Adding a new item 3' on #sampletodotext
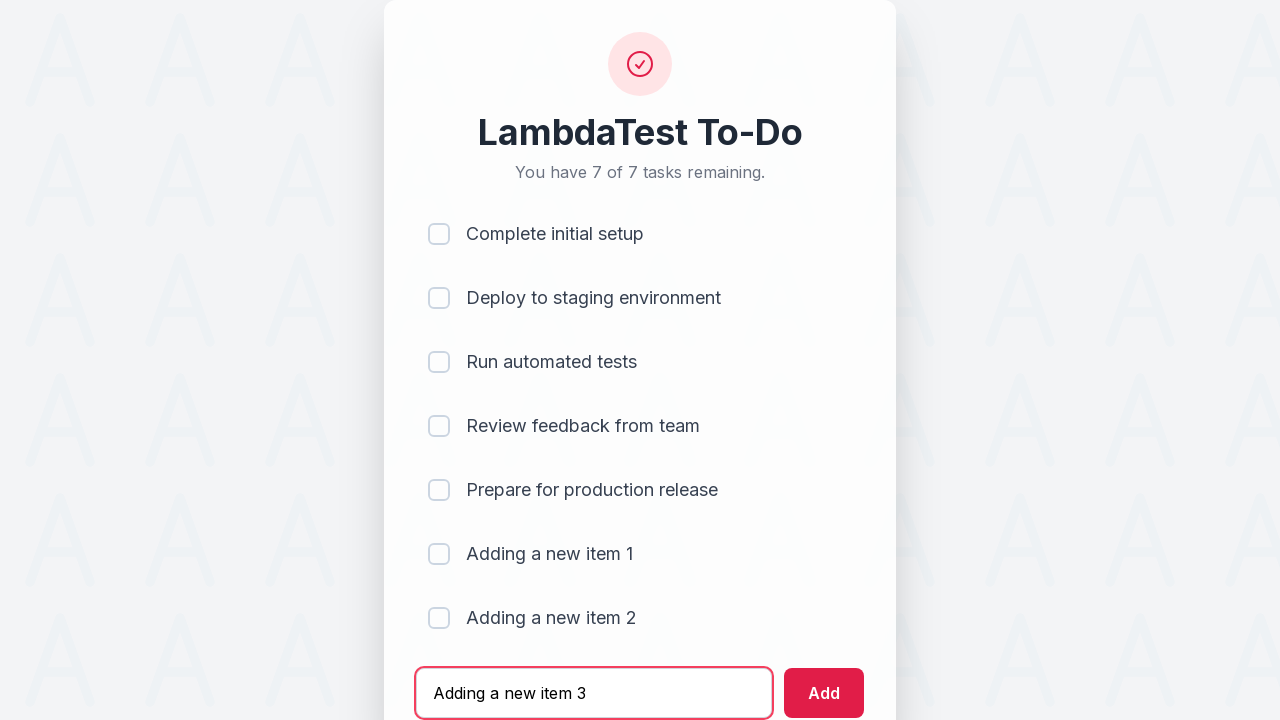

Pressed Enter to add item 3 to the todo list on #sampletodotext
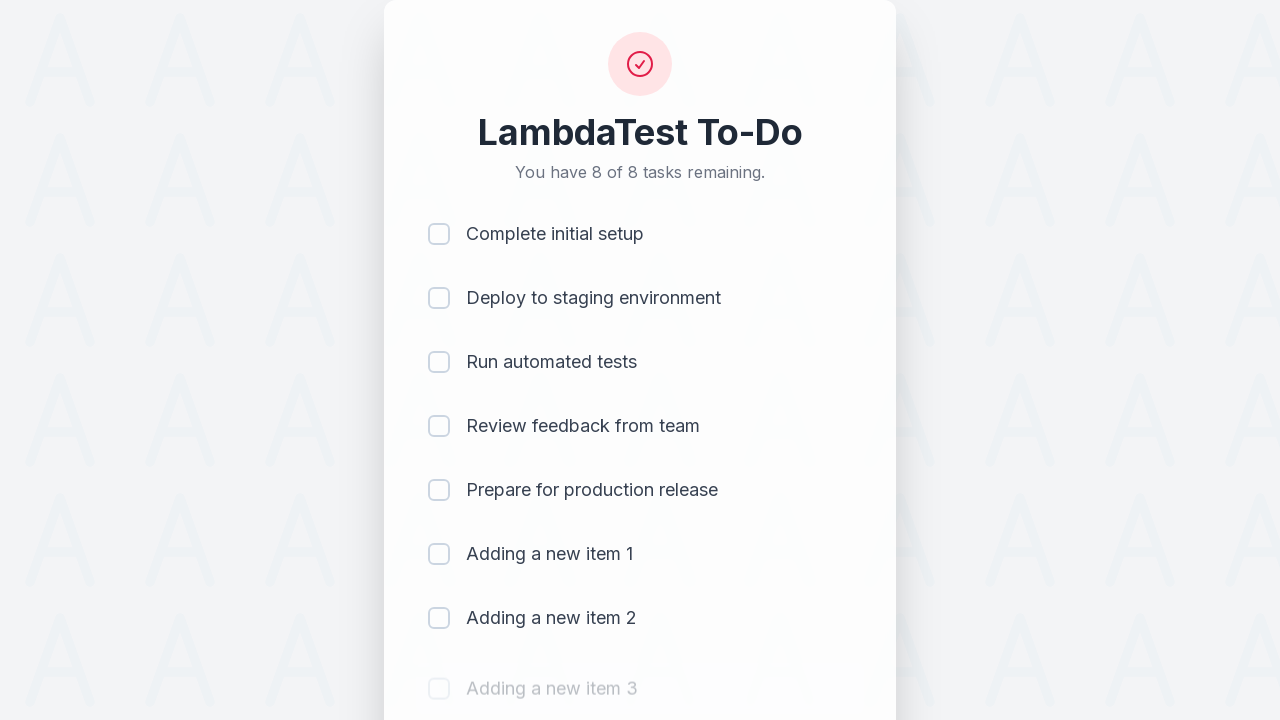

Waited 500ms for item 3 to be added
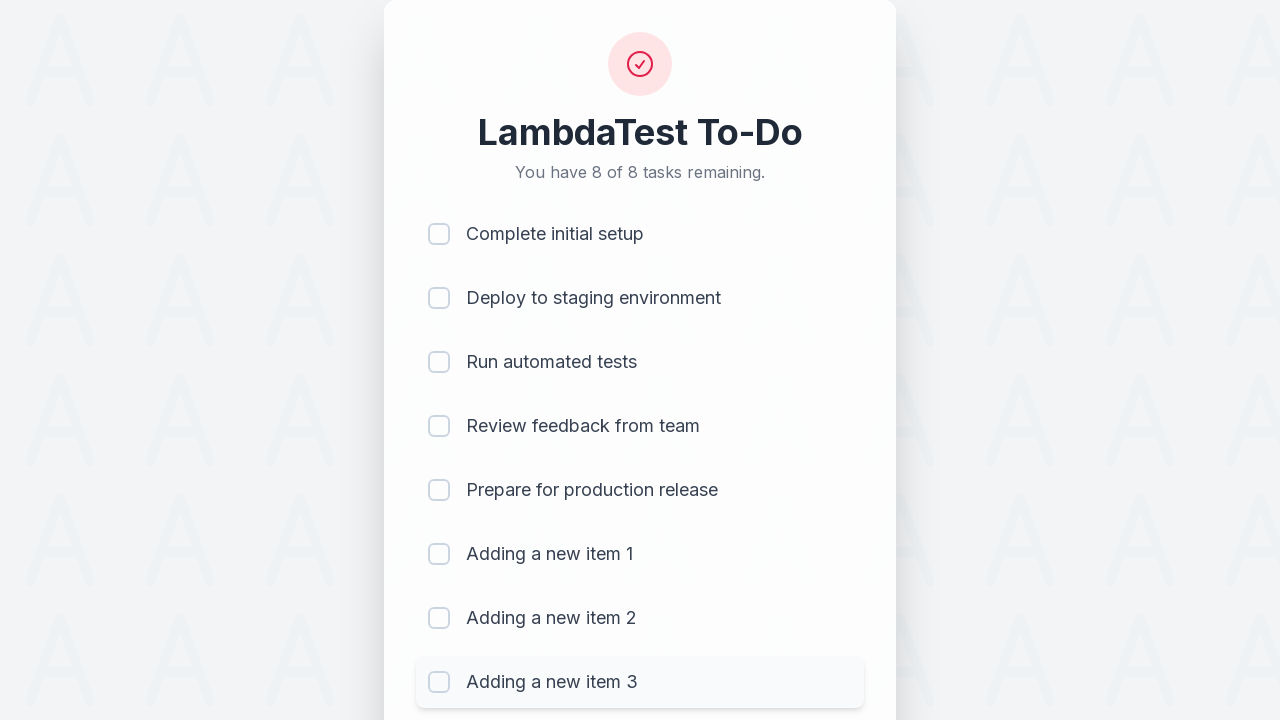

Clicked todo input field to add item 4 at (594, 663) on #sampletodotext
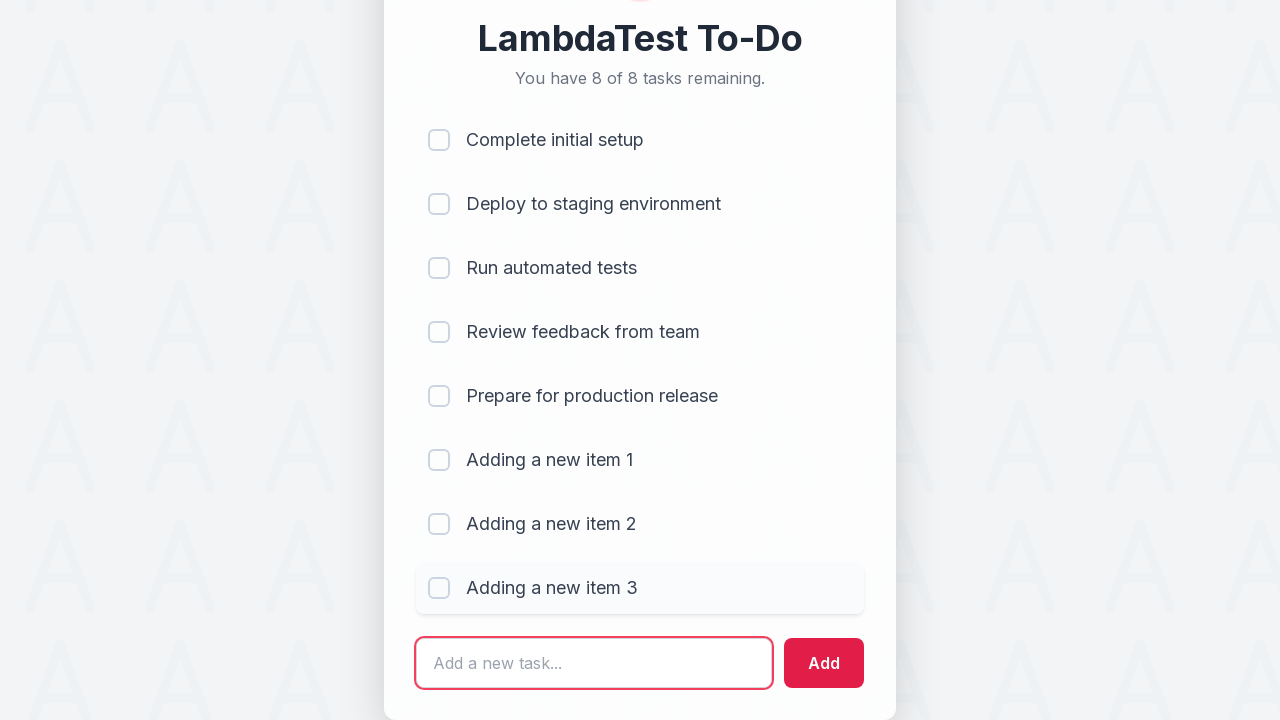

Filled input field with 'Adding a new item 4' on #sampletodotext
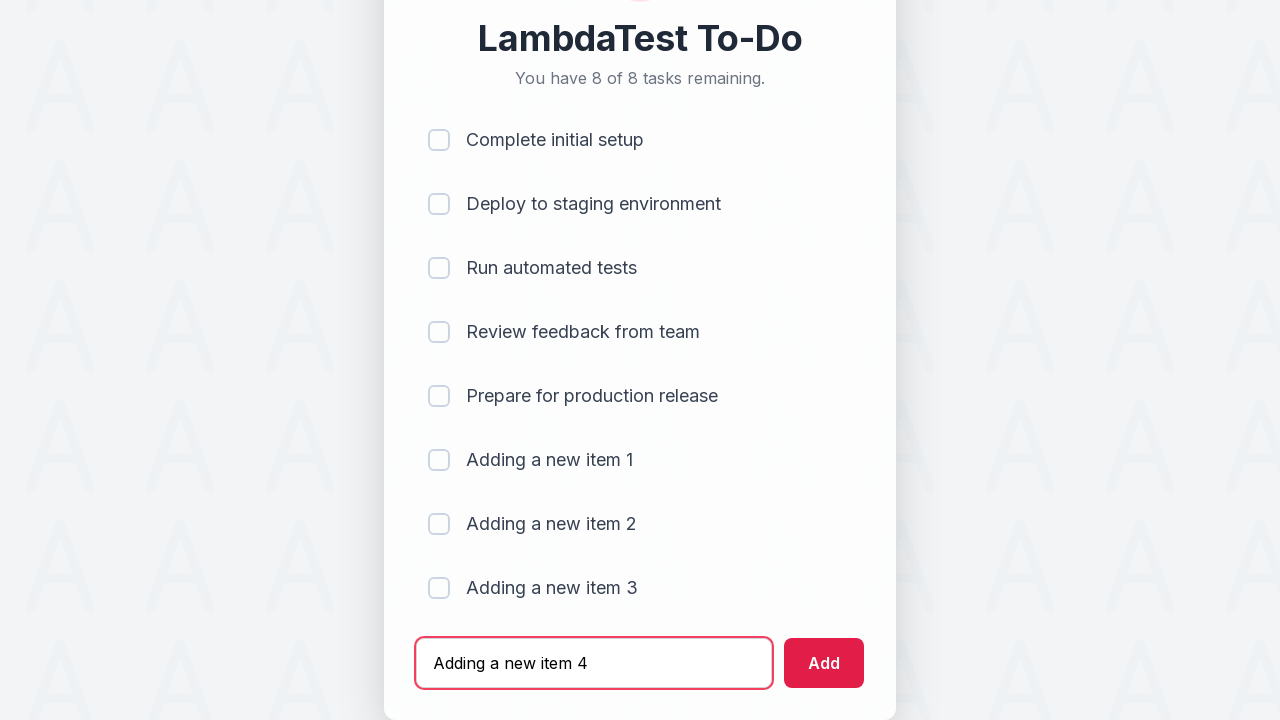

Pressed Enter to add item 4 to the todo list on #sampletodotext
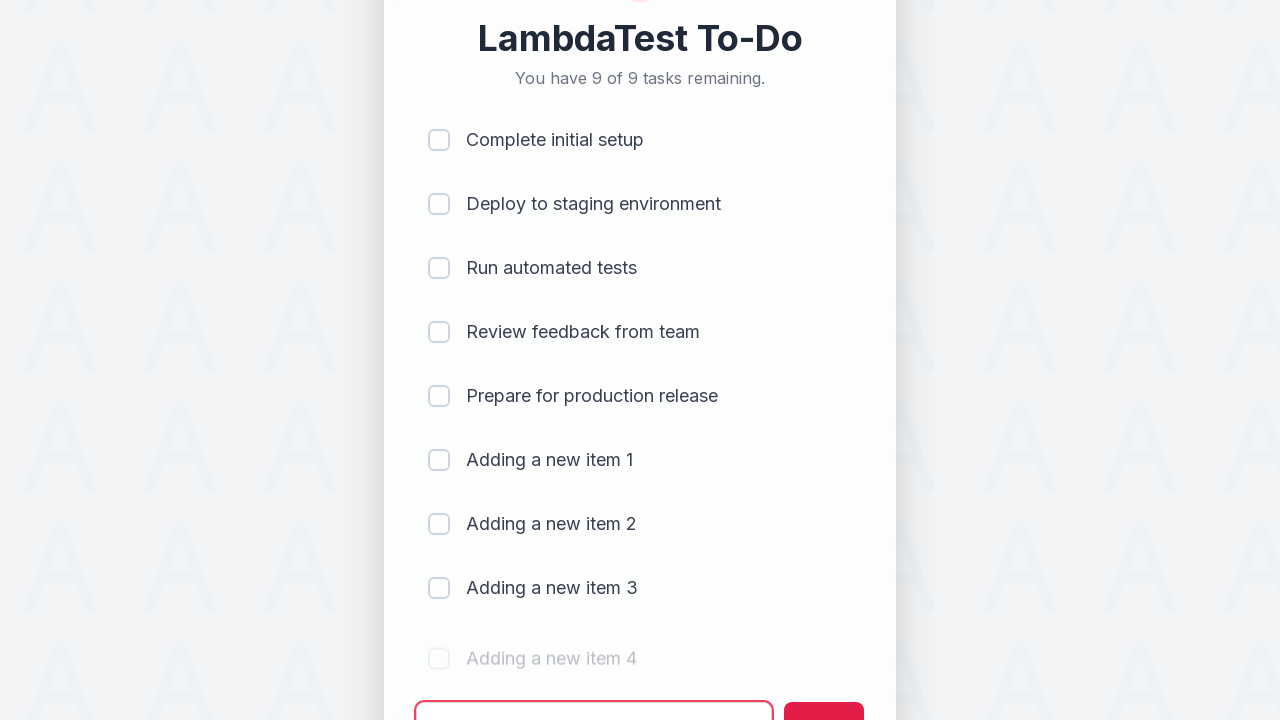

Waited 500ms for item 4 to be added
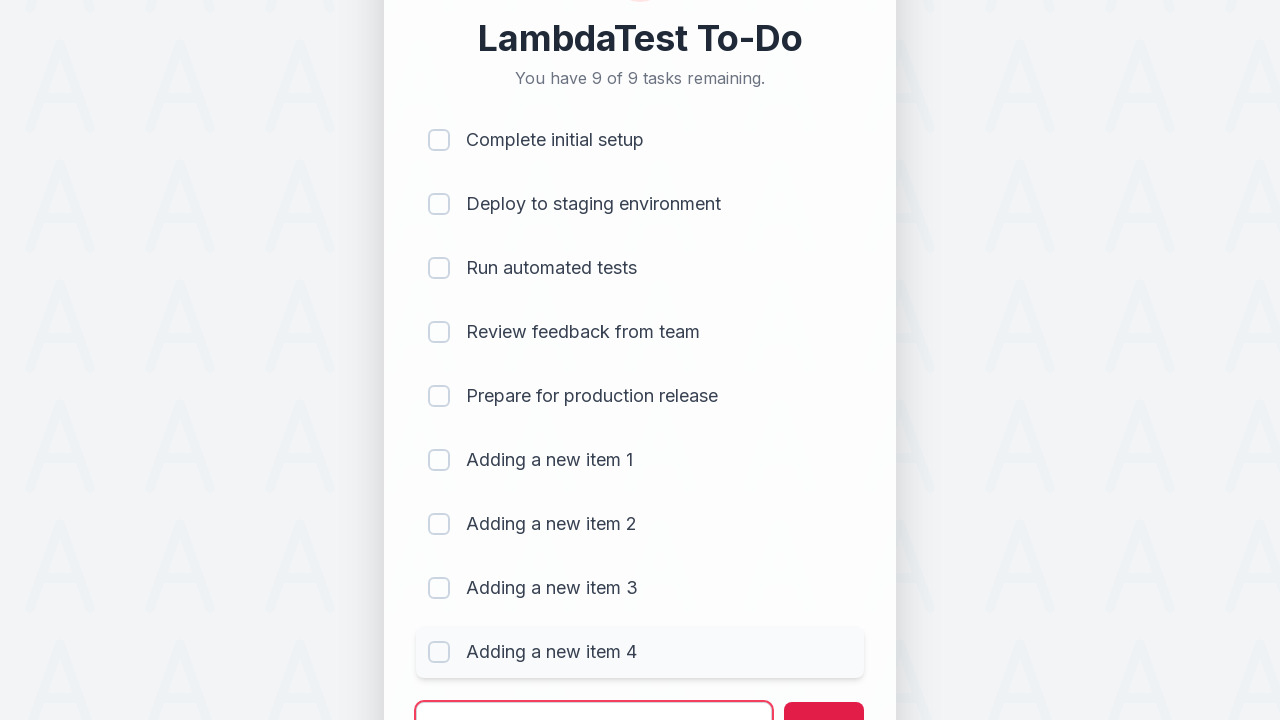

Clicked todo input field to add item 5 at (594, 695) on #sampletodotext
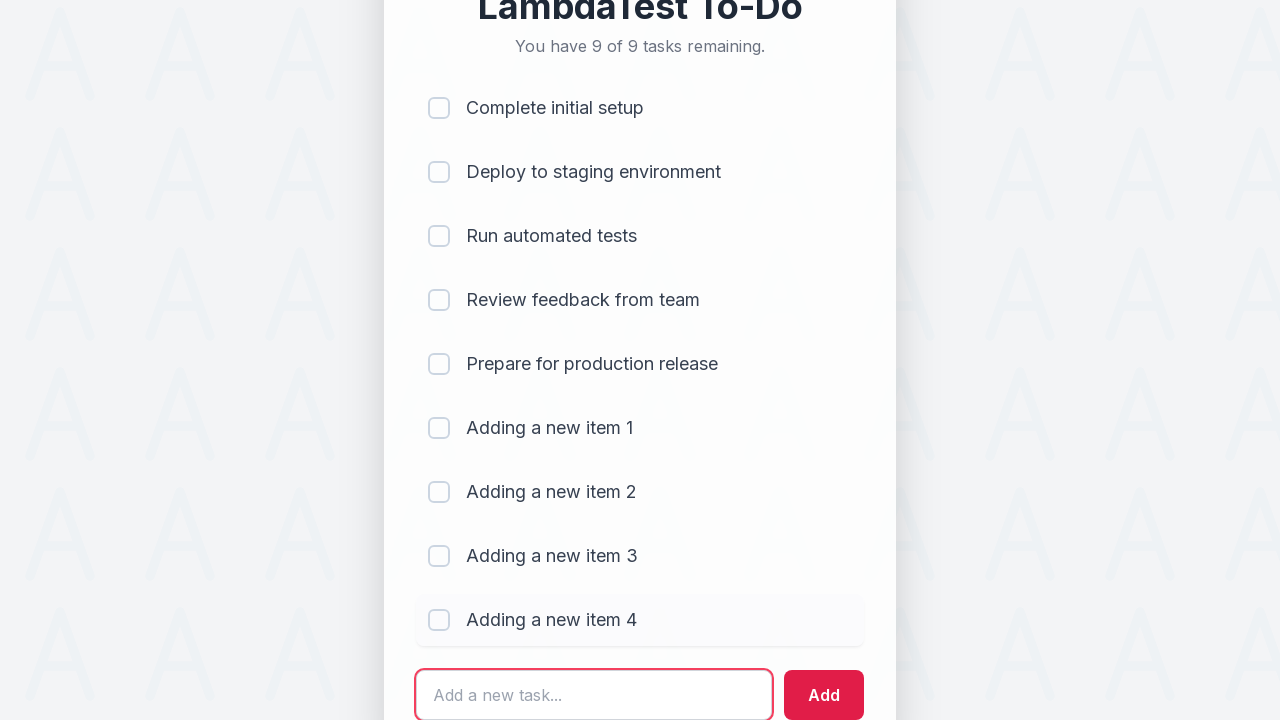

Filled input field with 'Adding a new item 5' on #sampletodotext
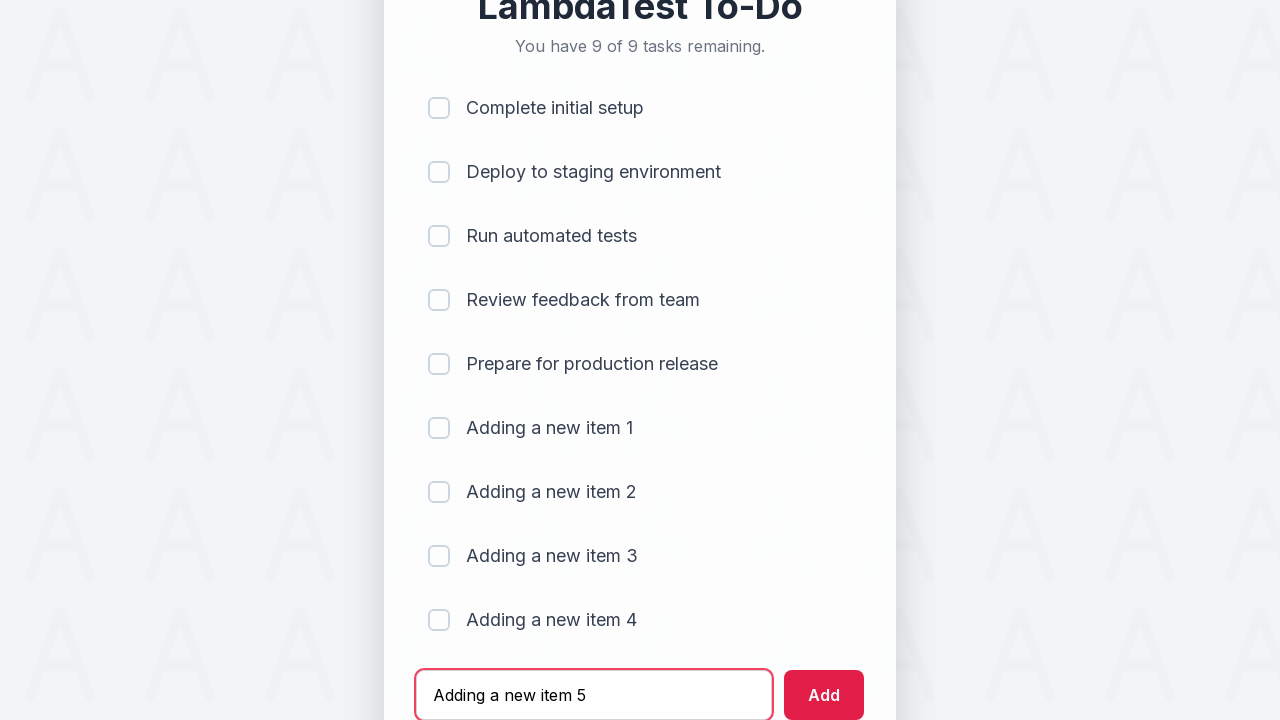

Pressed Enter to add item 5 to the todo list on #sampletodotext
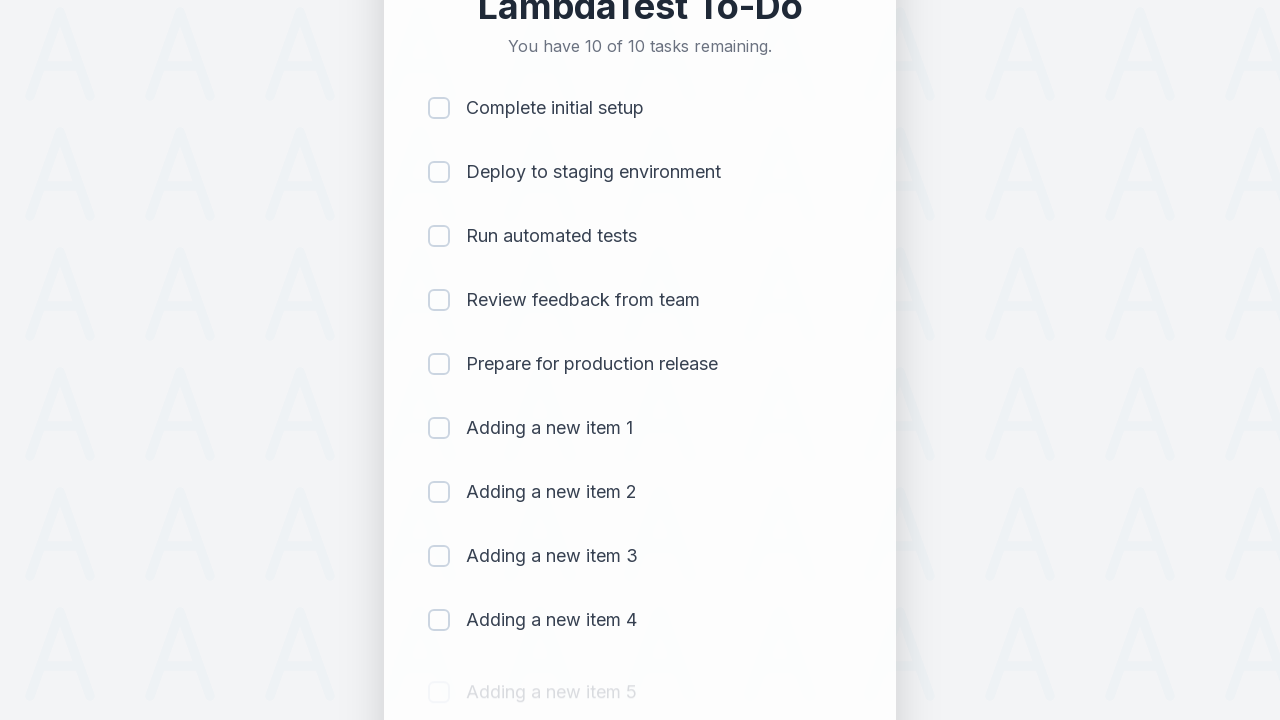

Waited 500ms for item 5 to be added
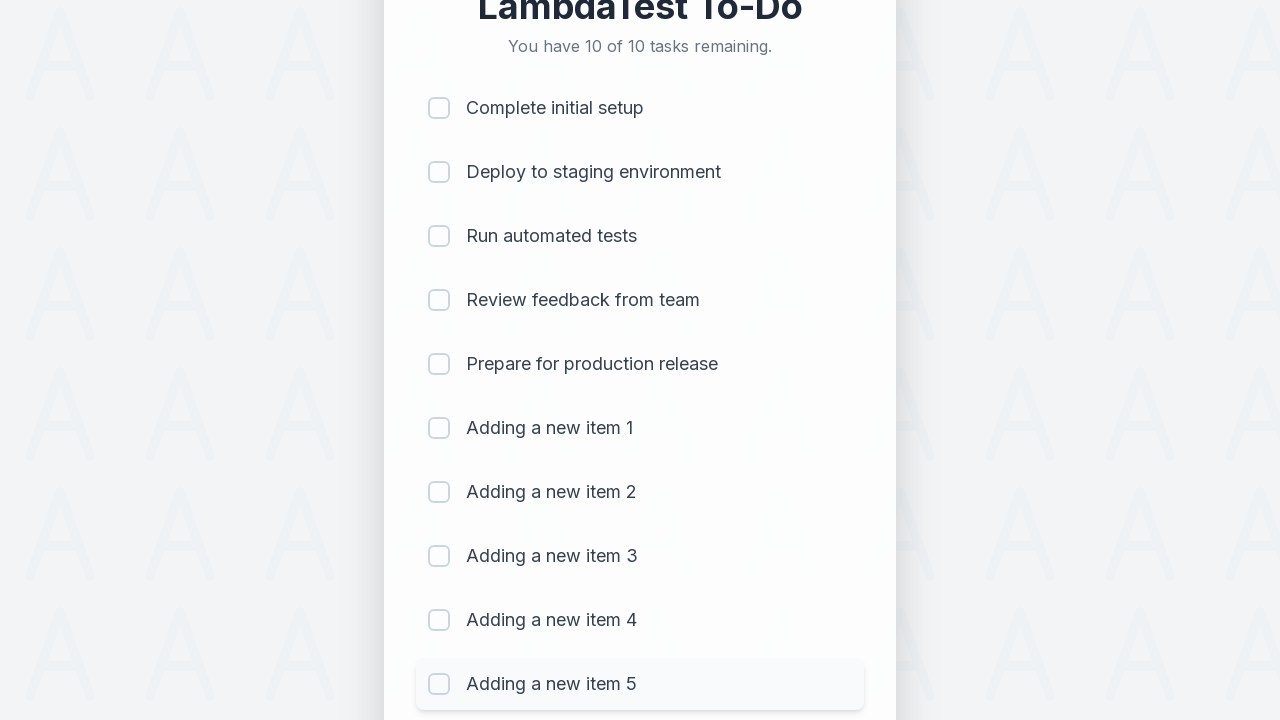

Clicked checkbox for item 1 to mark as completed at (439, 108) on (//input[@type='checkbox'])[1]
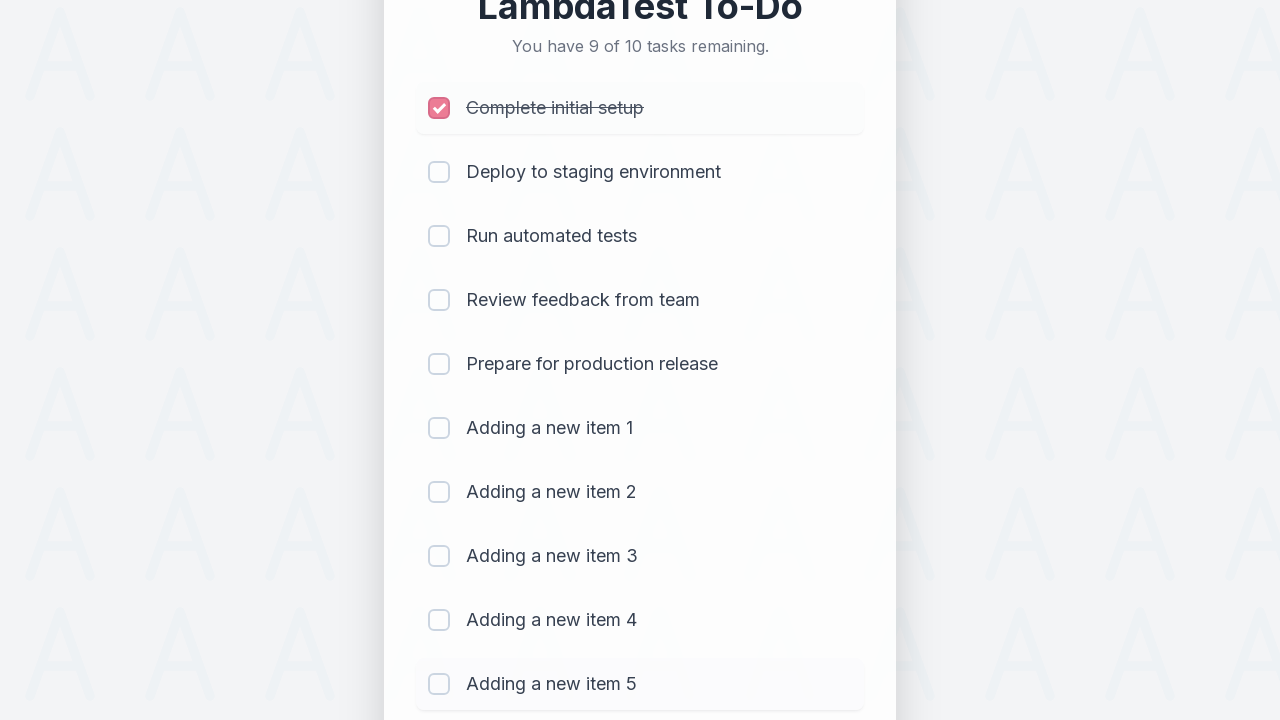

Waited 300ms for item 1 completion to register
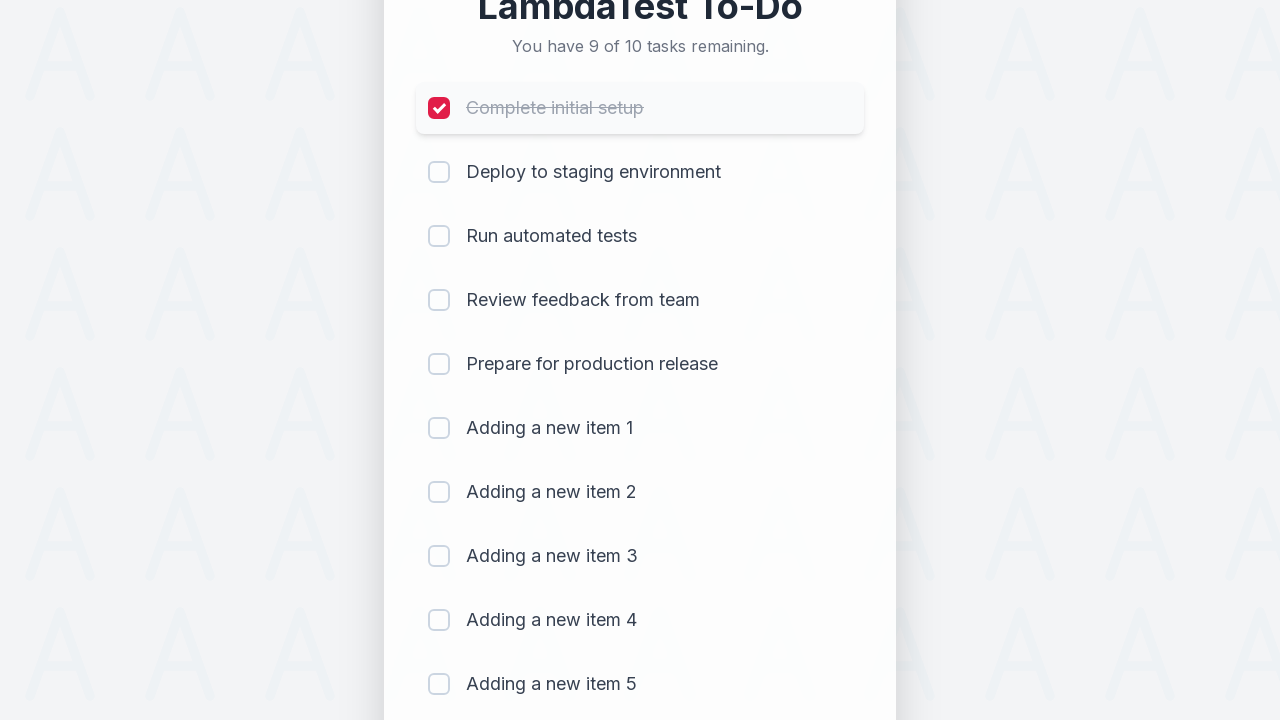

Clicked checkbox for item 2 to mark as completed at (439, 172) on (//input[@type='checkbox'])[2]
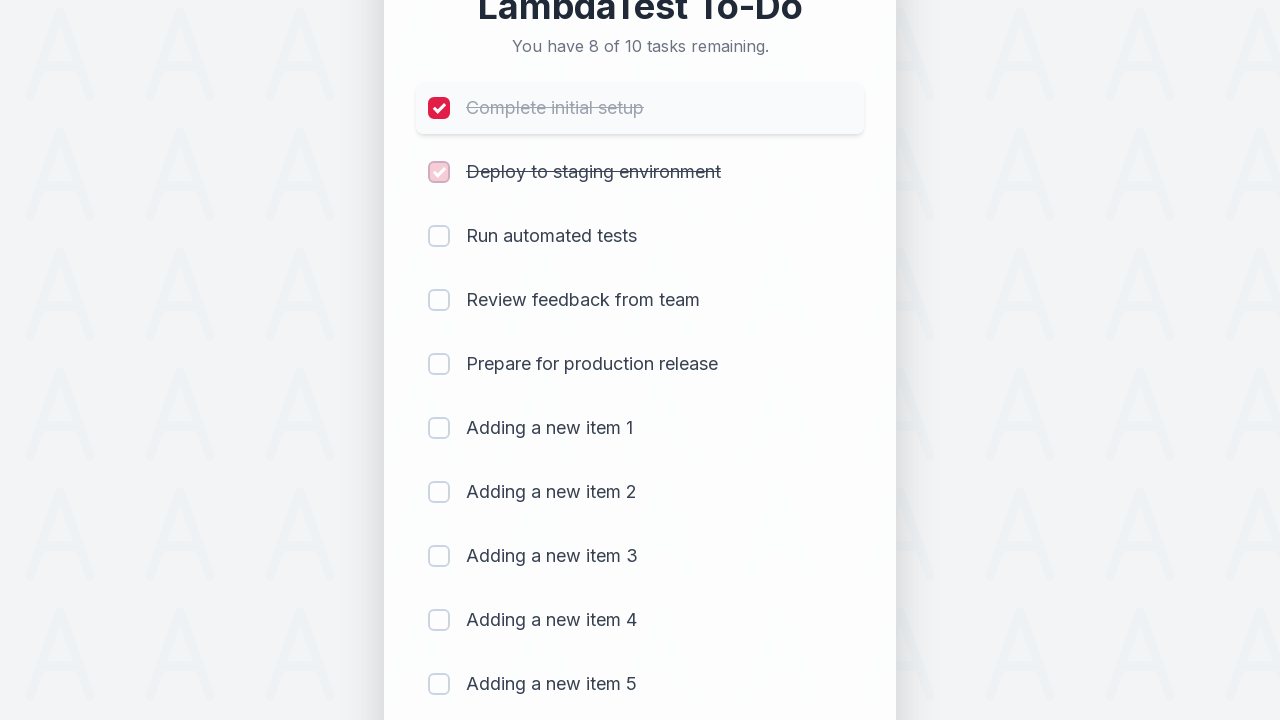

Waited 300ms for item 2 completion to register
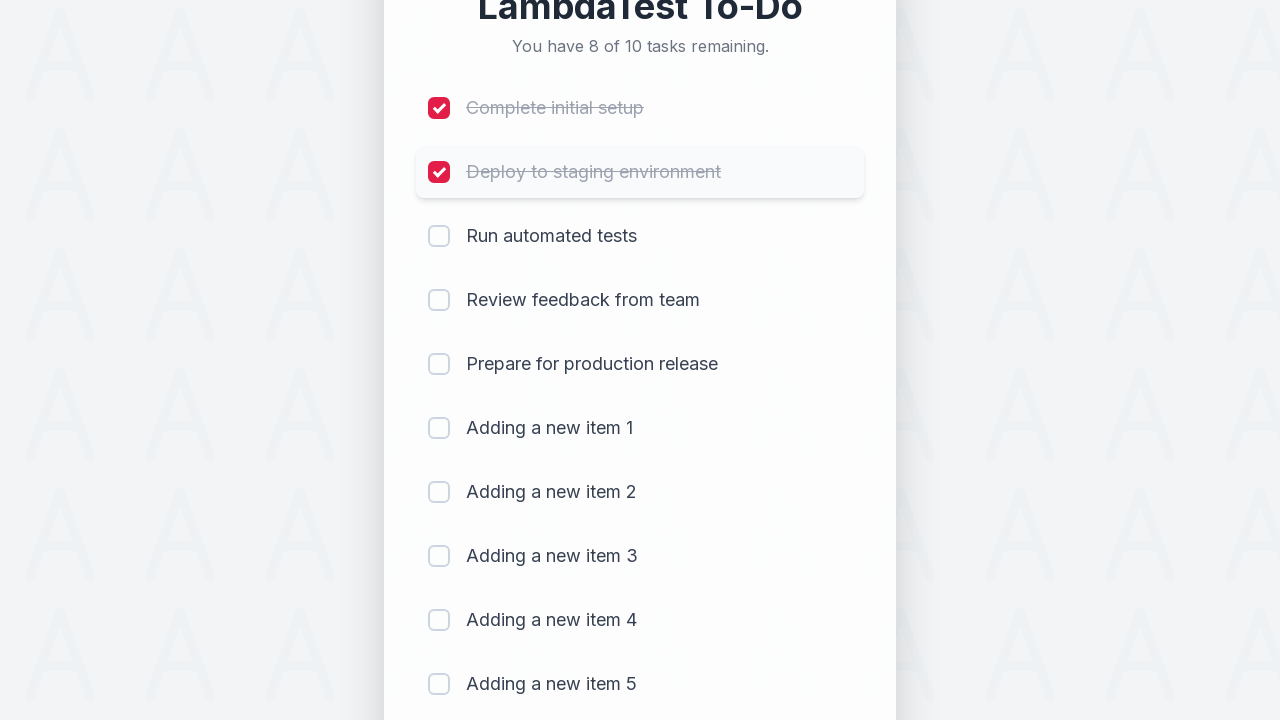

Clicked checkbox for item 3 to mark as completed at (439, 236) on (//input[@type='checkbox'])[3]
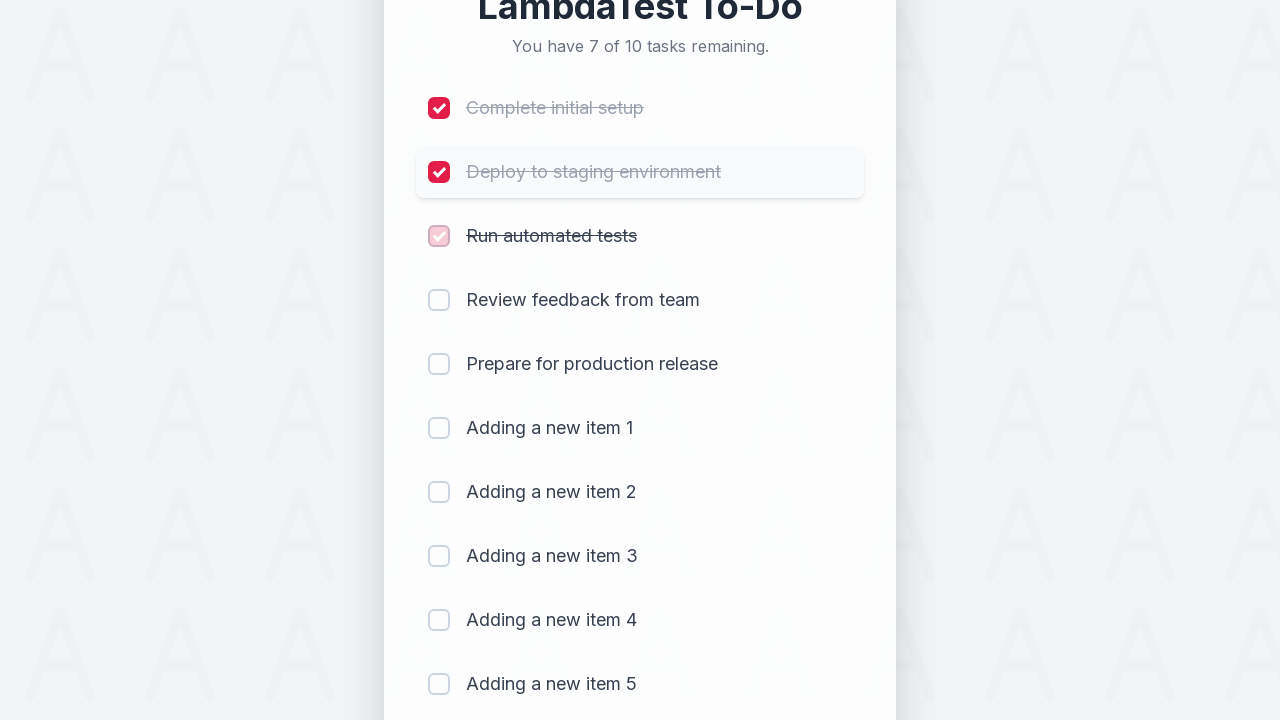

Waited 300ms for item 3 completion to register
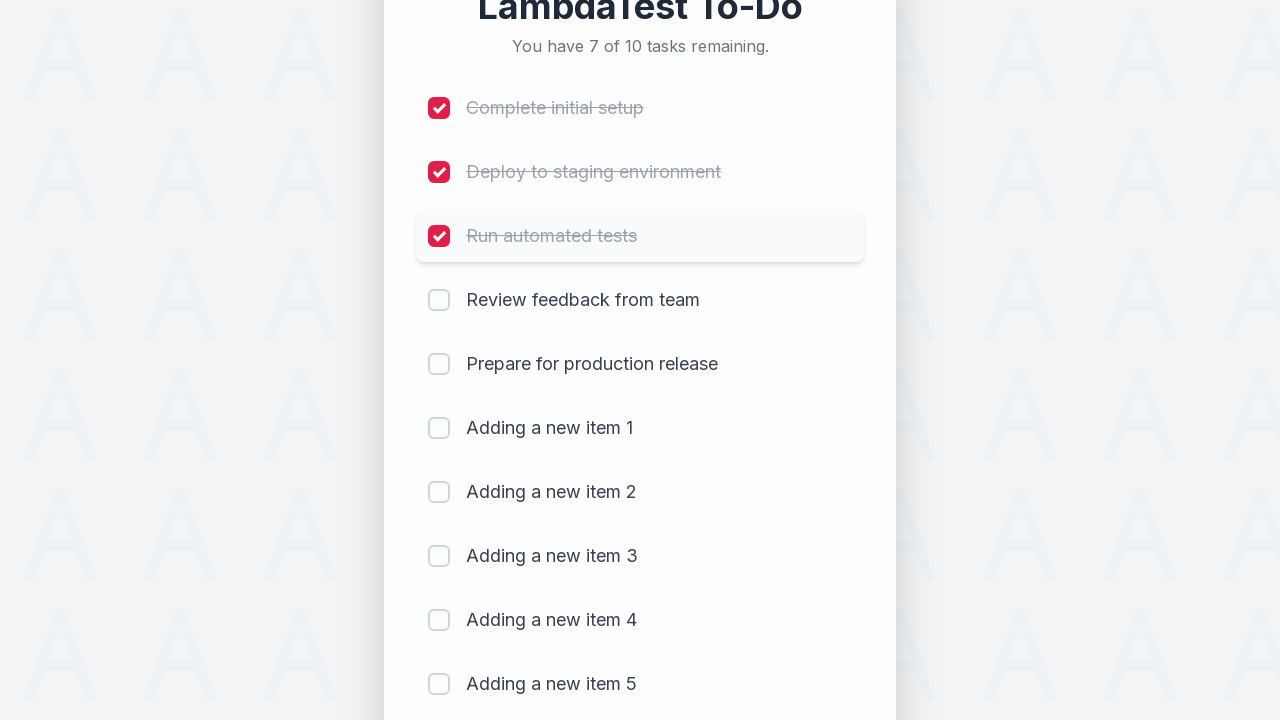

Clicked checkbox for item 4 to mark as completed at (439, 300) on (//input[@type='checkbox'])[4]
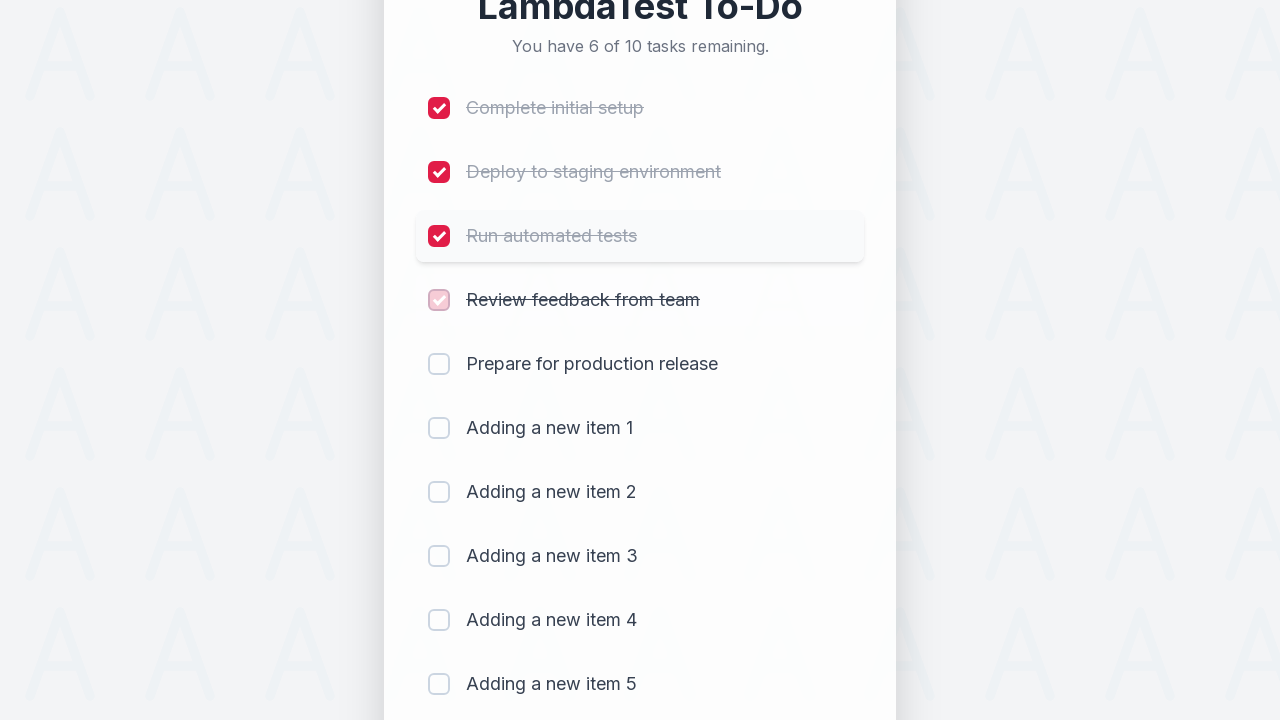

Waited 300ms for item 4 completion to register
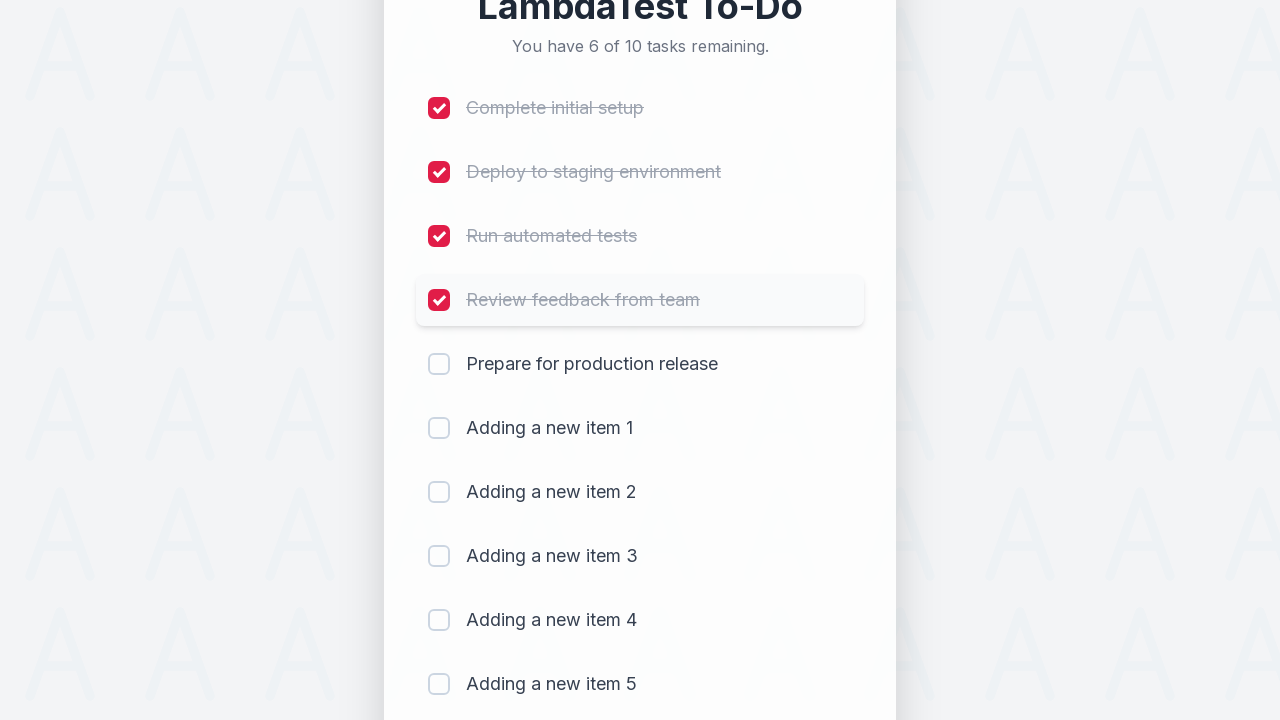

Clicked checkbox for item 5 to mark as completed at (439, 364) on (//input[@type='checkbox'])[5]
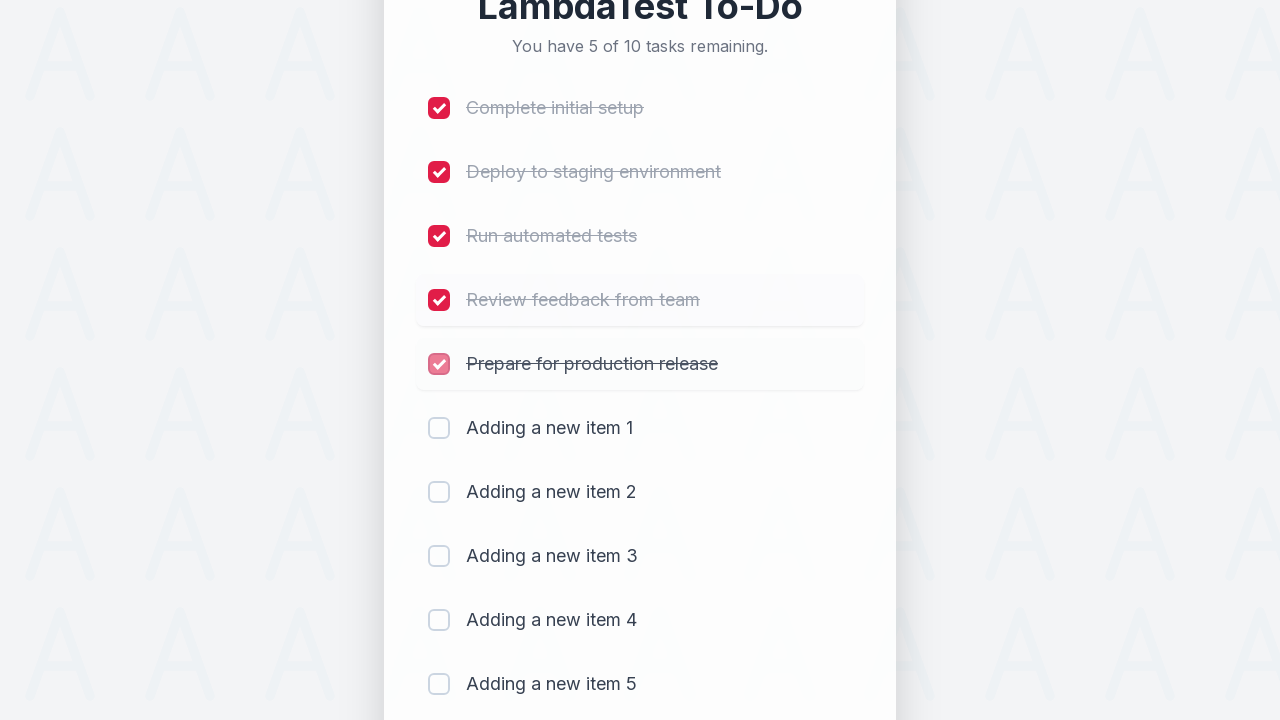

Waited 300ms for item 5 completion to register
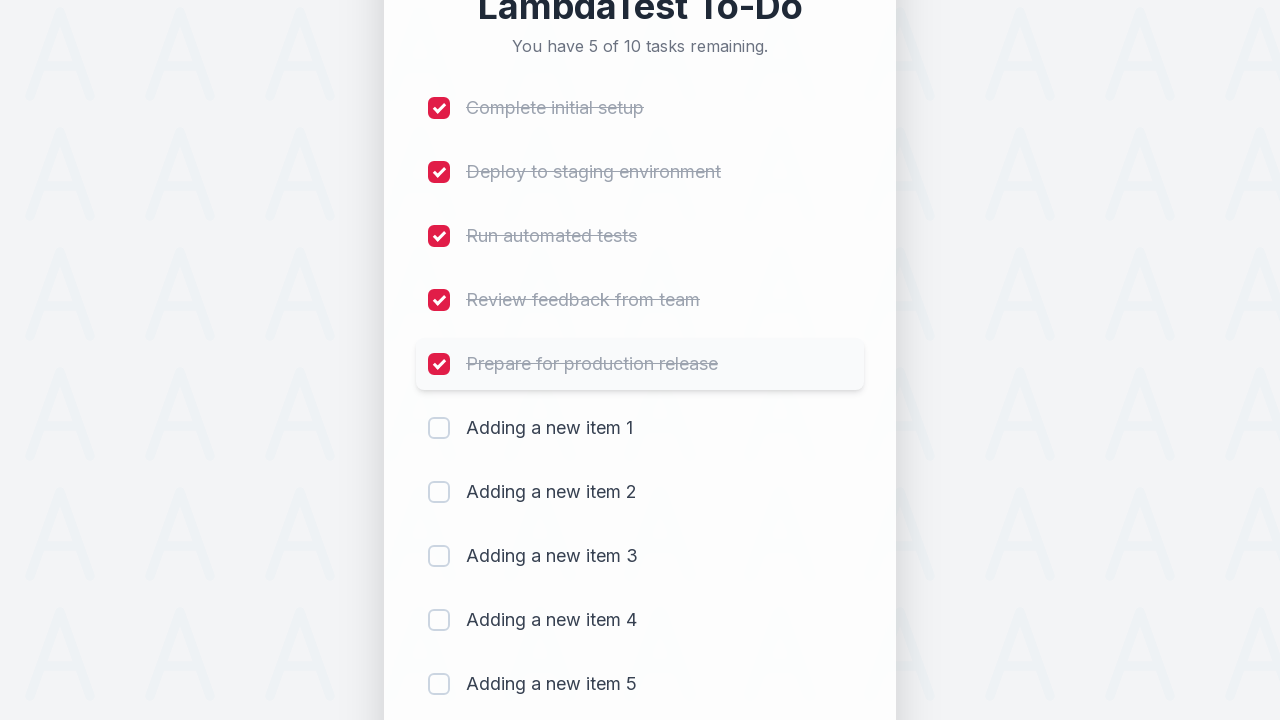

Clicked checkbox for item 6 to mark as completed at (439, 428) on (//input[@type='checkbox'])[6]
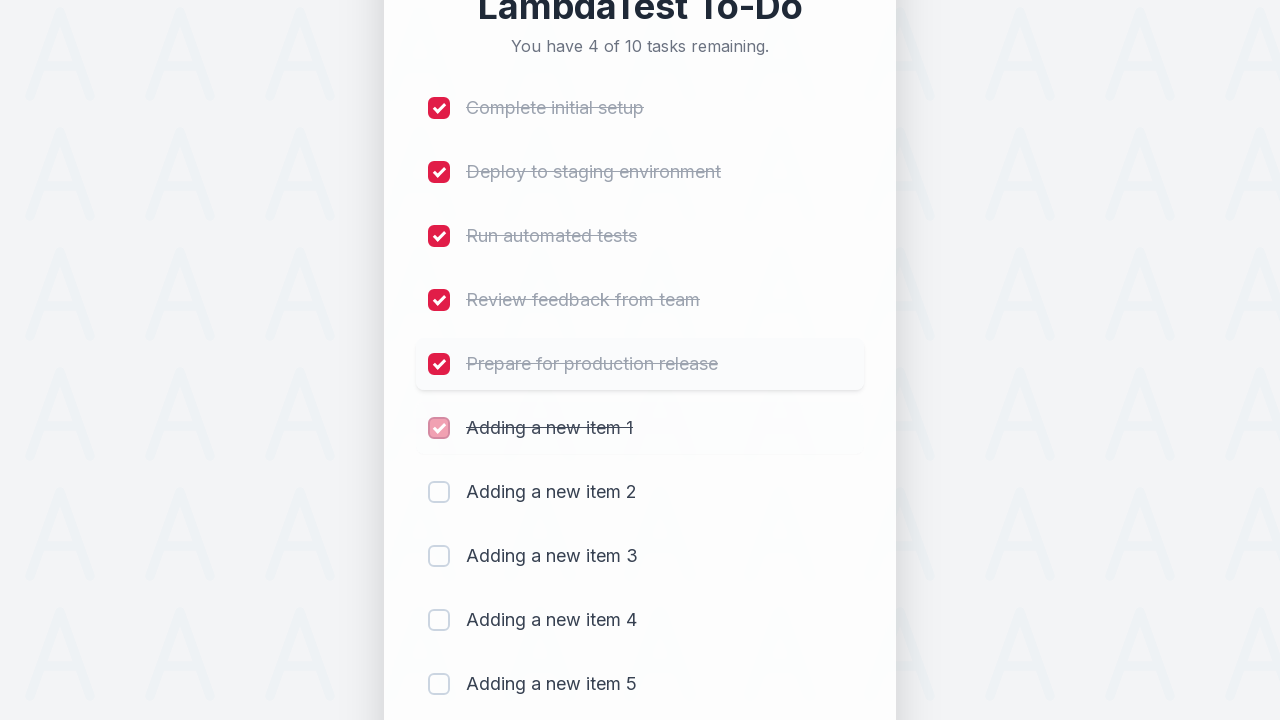

Waited 300ms for item 6 completion to register
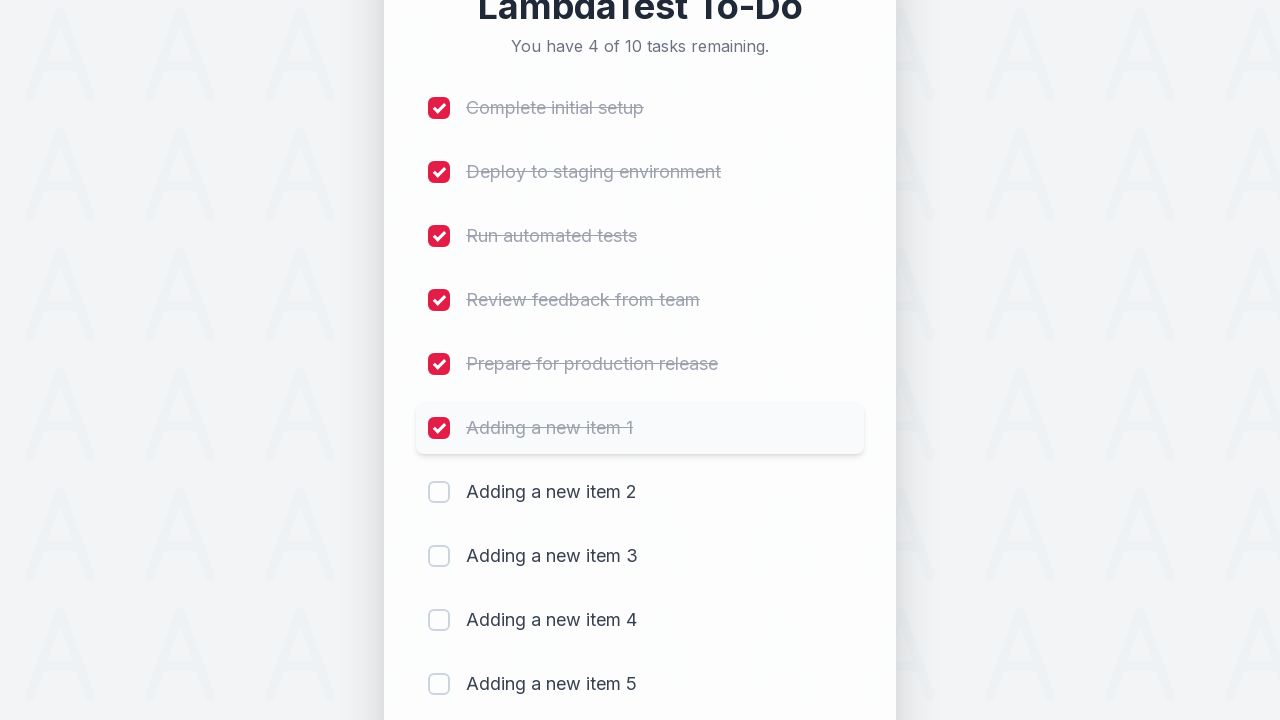

Clicked checkbox for item 7 to mark as completed at (439, 492) on (//input[@type='checkbox'])[7]
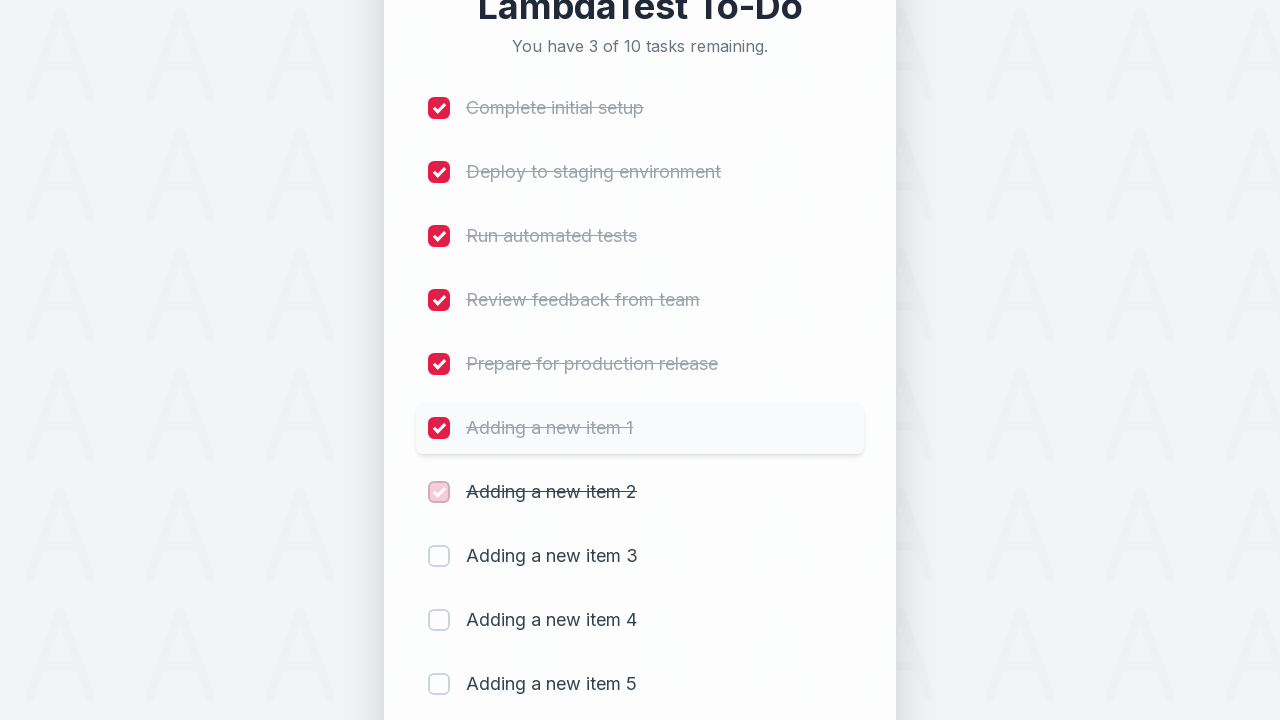

Waited 300ms for item 7 completion to register
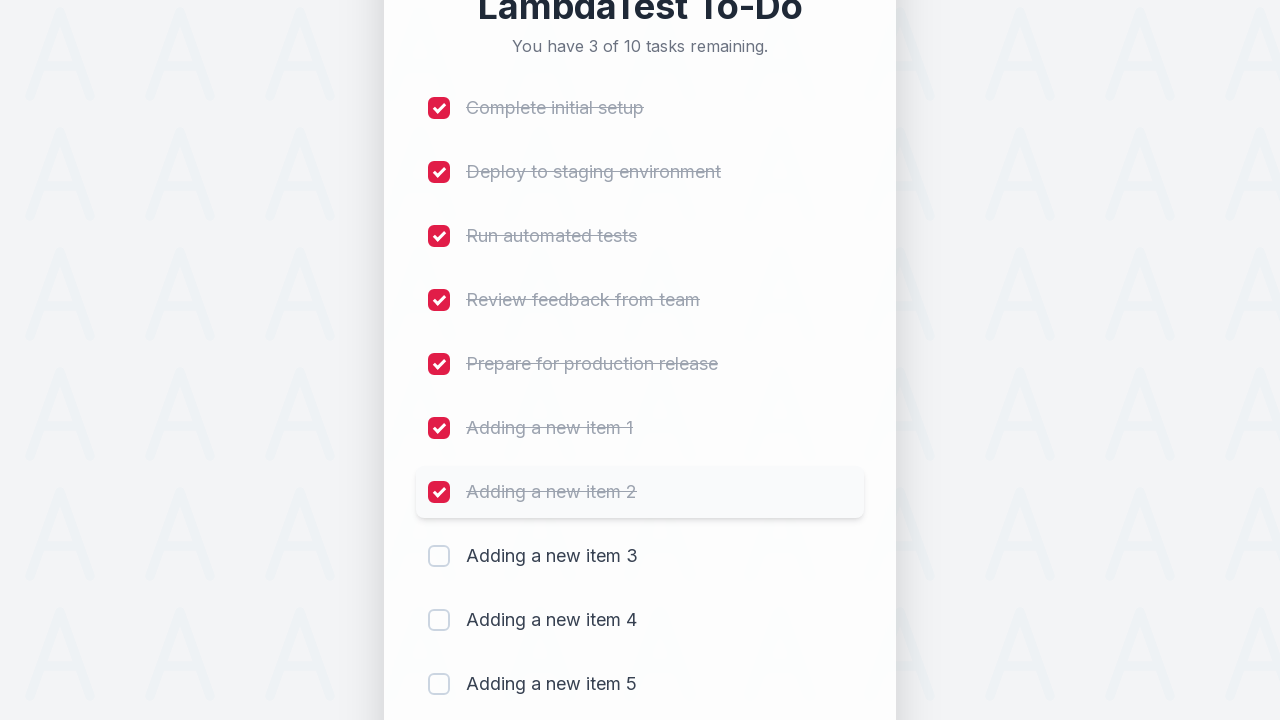

Clicked checkbox for item 8 to mark as completed at (439, 556) on (//input[@type='checkbox'])[8]
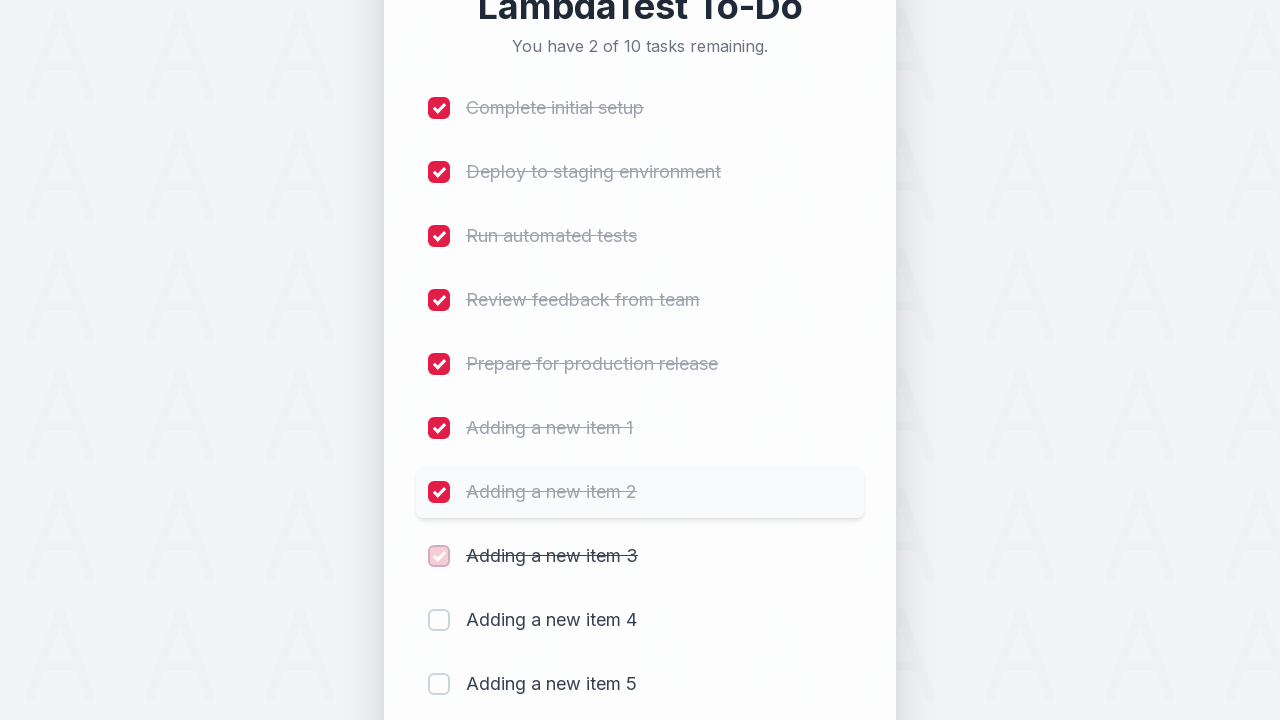

Waited 300ms for item 8 completion to register
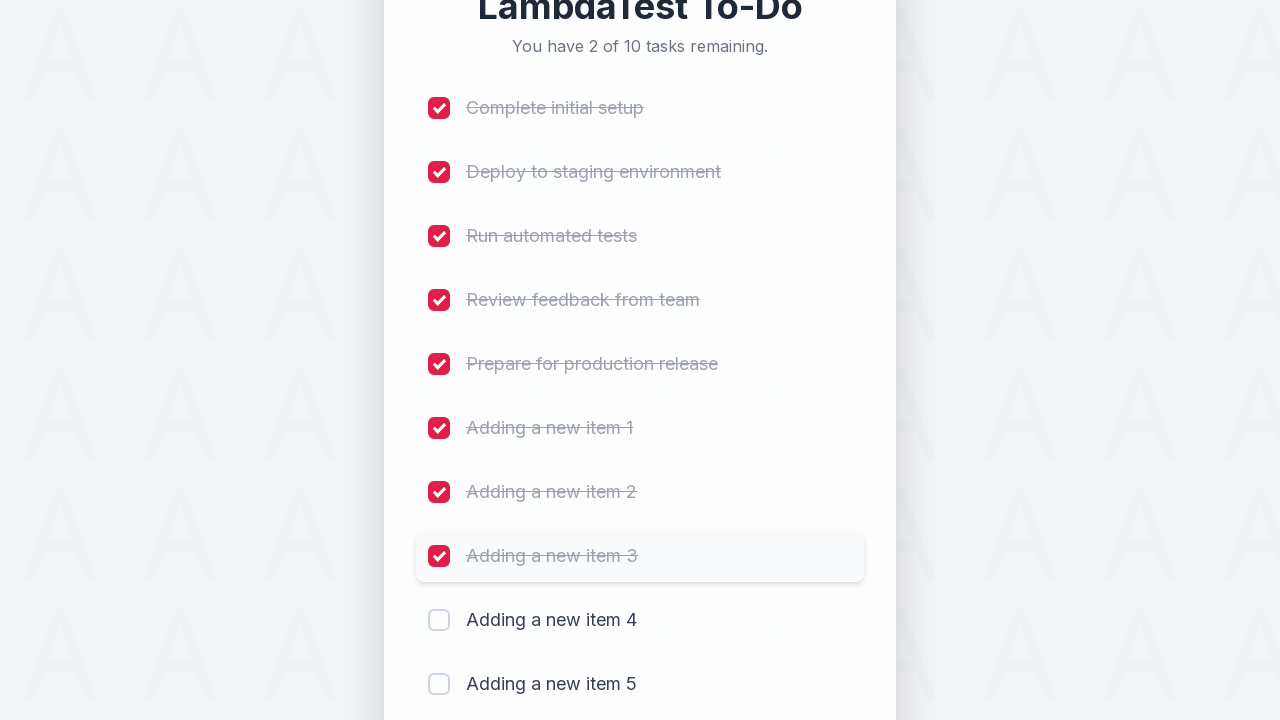

Clicked checkbox for item 9 to mark as completed at (439, 620) on (//input[@type='checkbox'])[9]
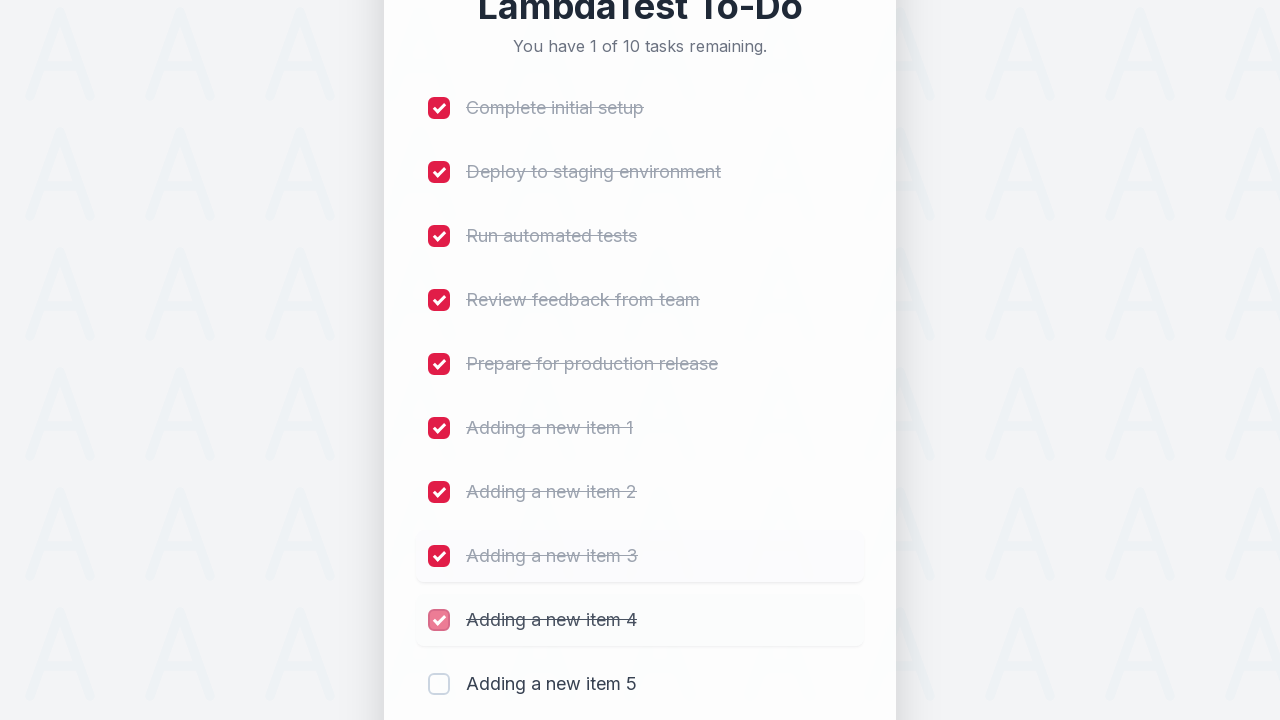

Waited 300ms for item 9 completion to register
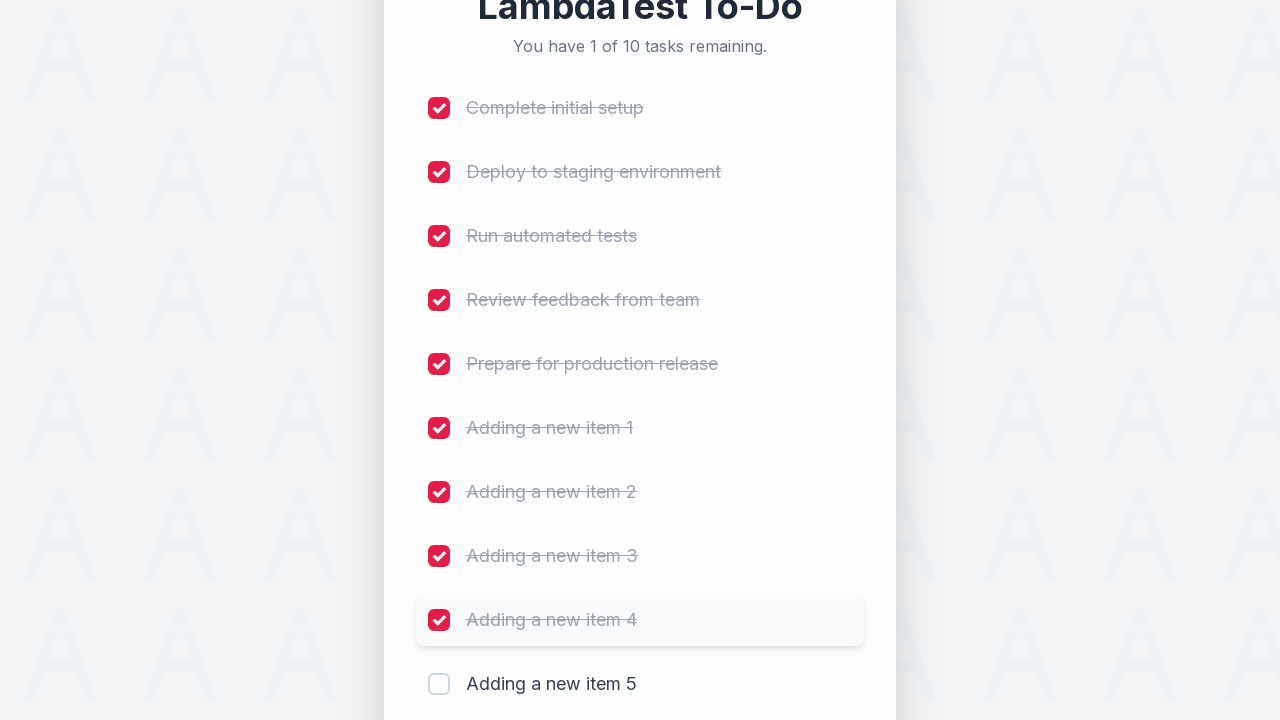

Clicked checkbox for item 10 to mark as completed at (439, 684) on (//input[@type='checkbox'])[10]
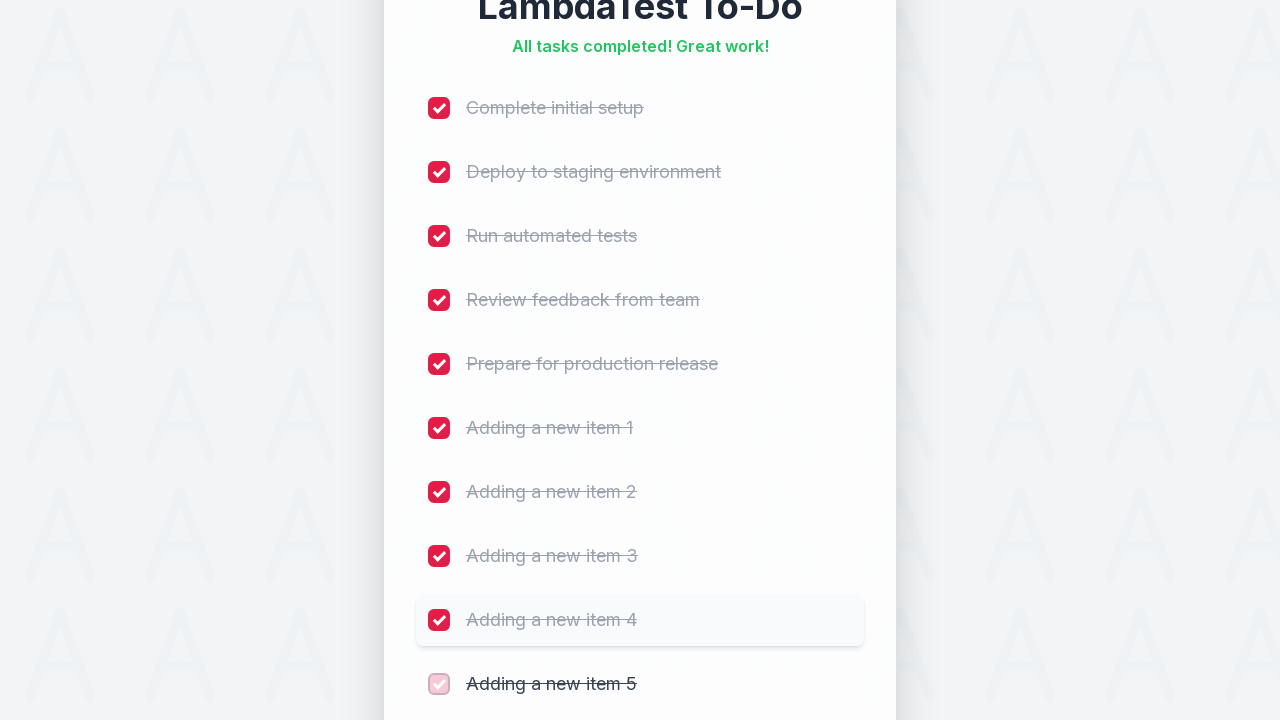

Waited 300ms for item 10 completion to register
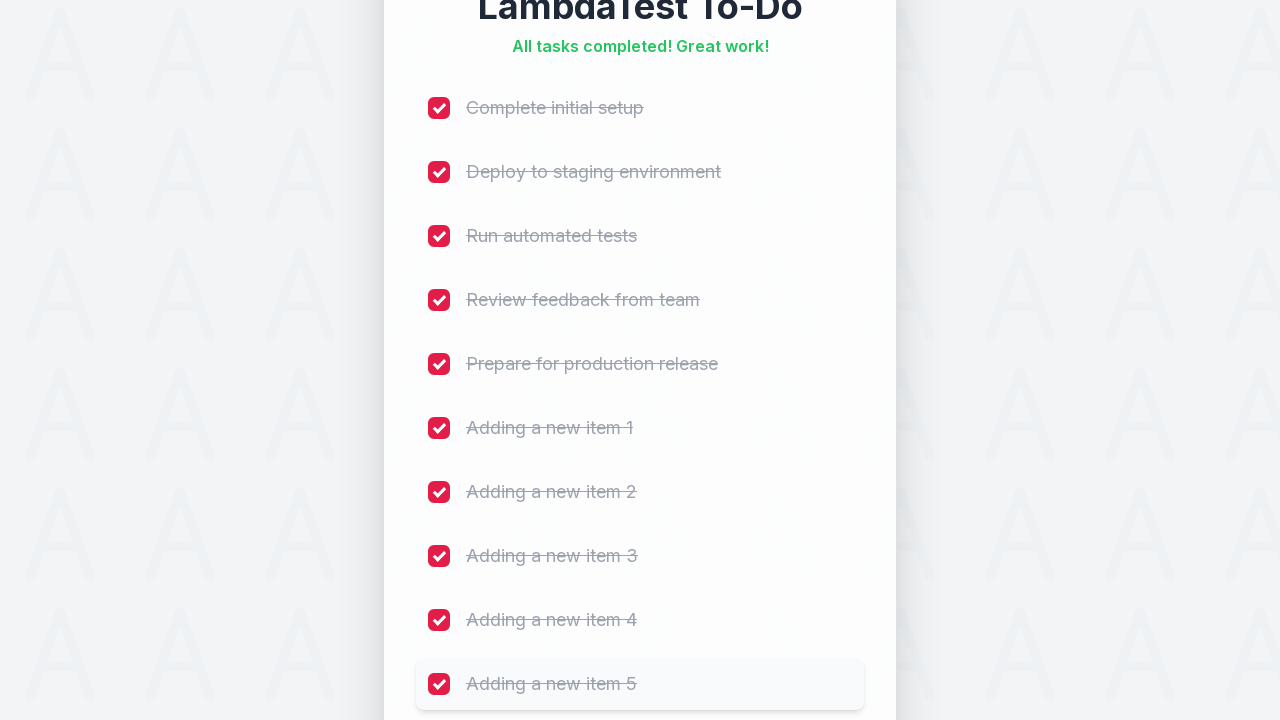

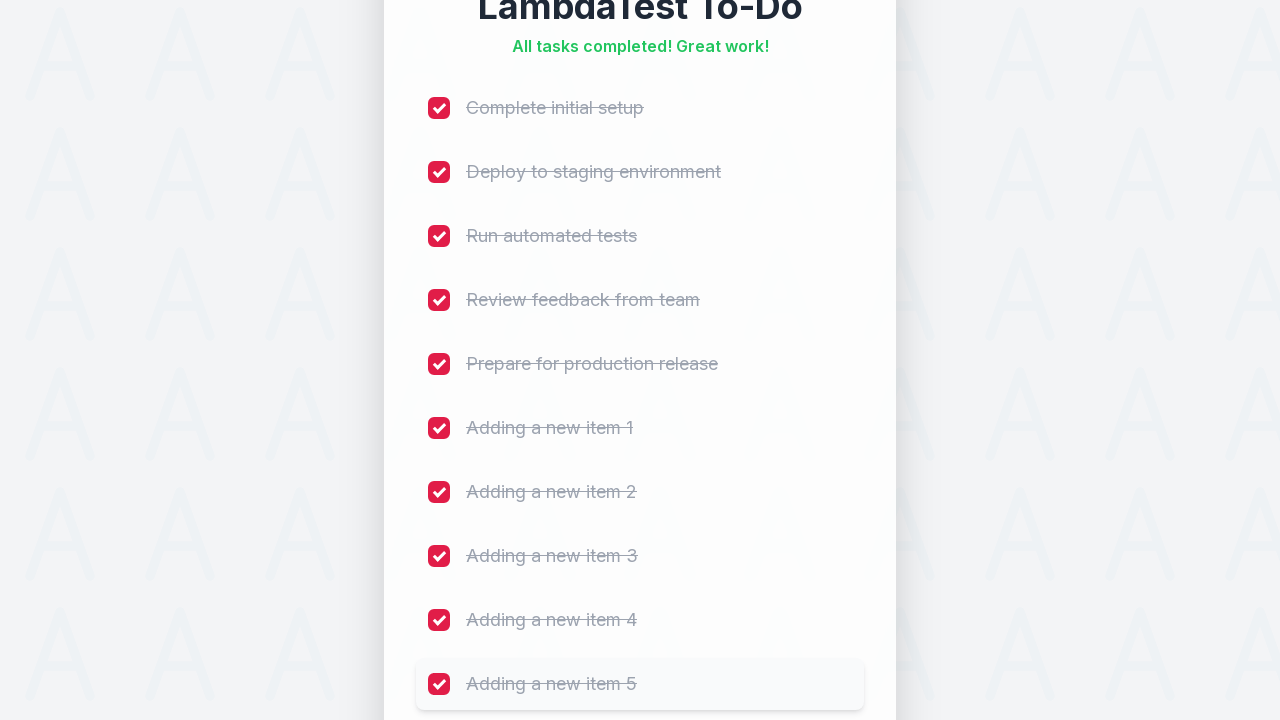